Navigates to Steam homepage and extracts type attributes from all elements that have a type attribute

Starting URL: https://store.steampowered.com/

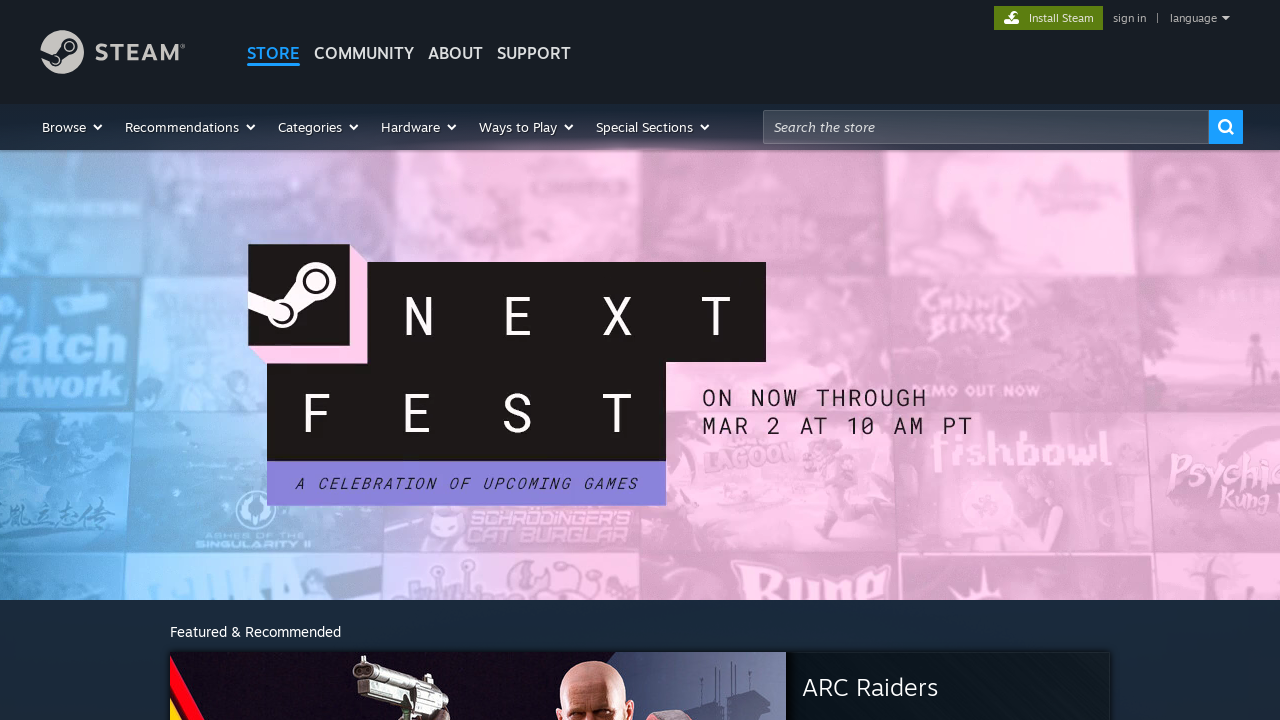

Navigated to Steam homepage
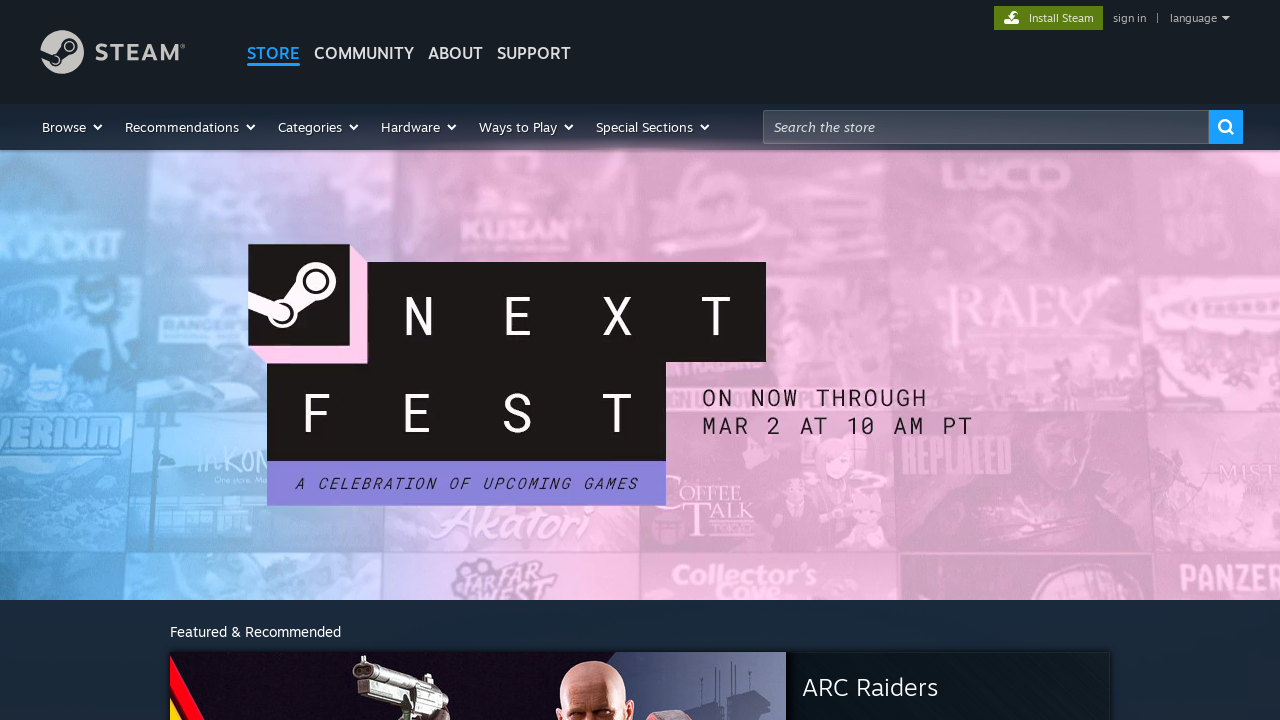

Located all elements with type attribute
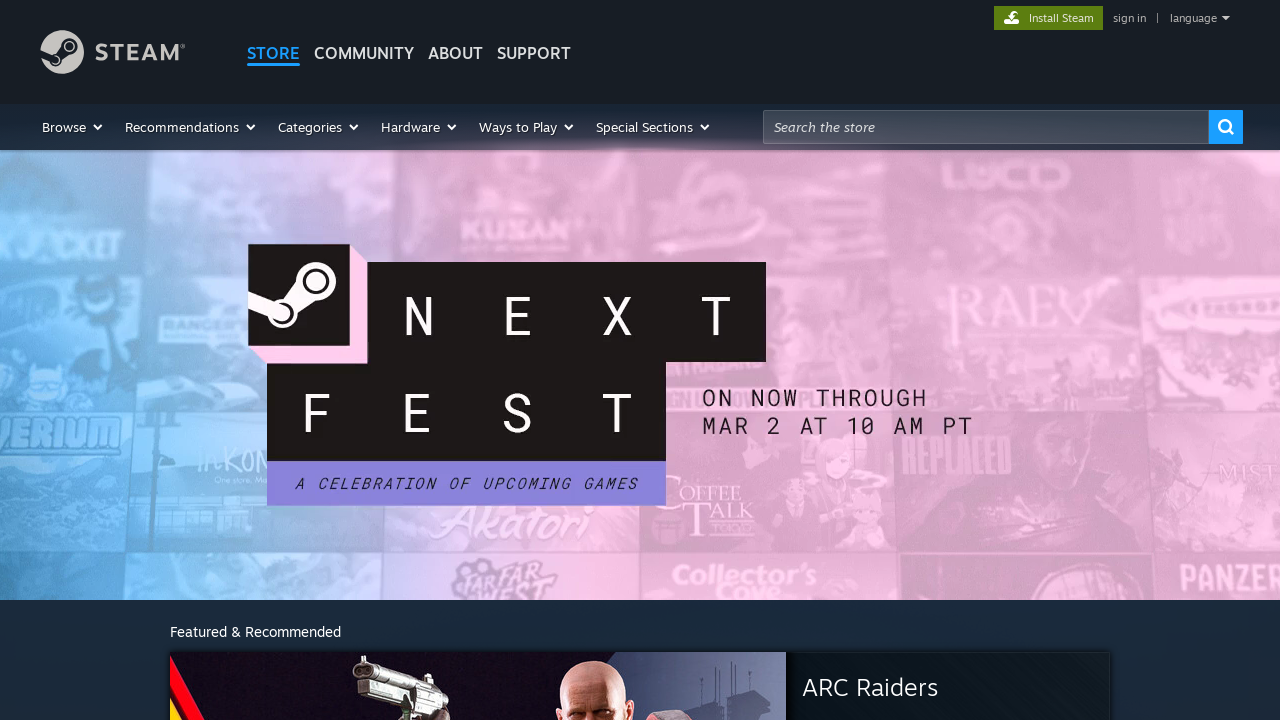

Extracted type attribute value: image/x-icon
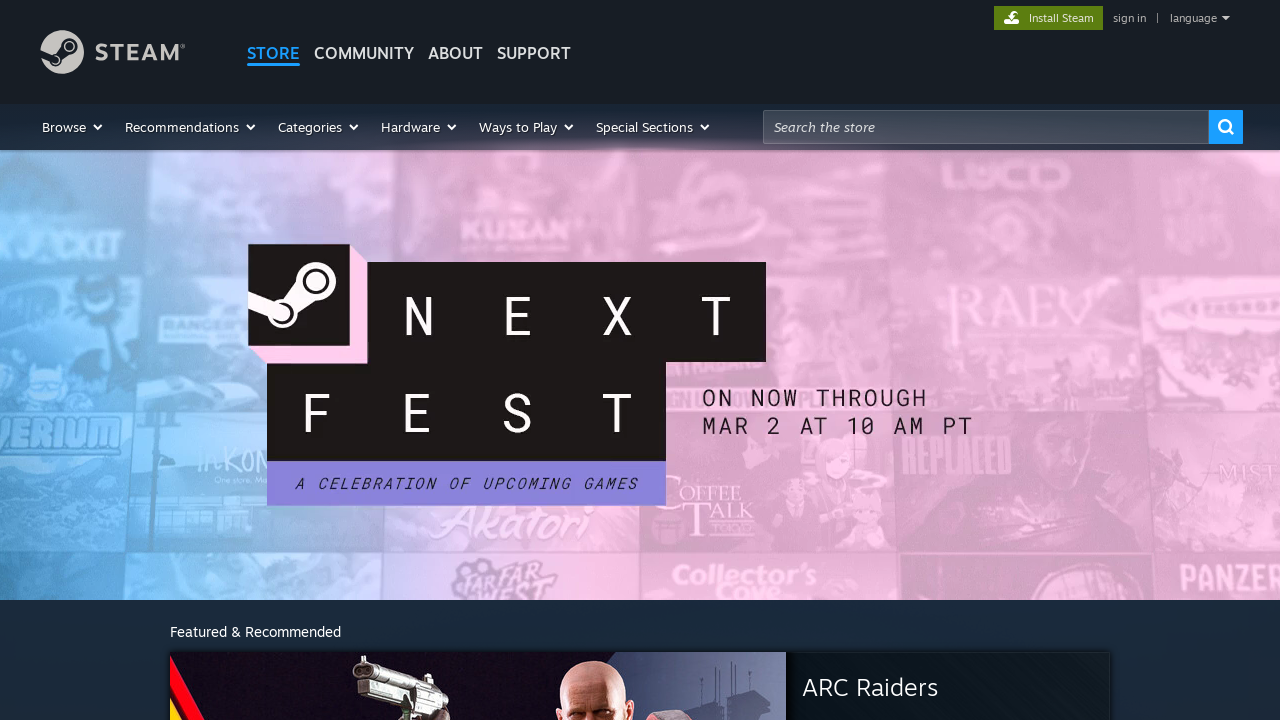

Extracted type attribute value: text/css
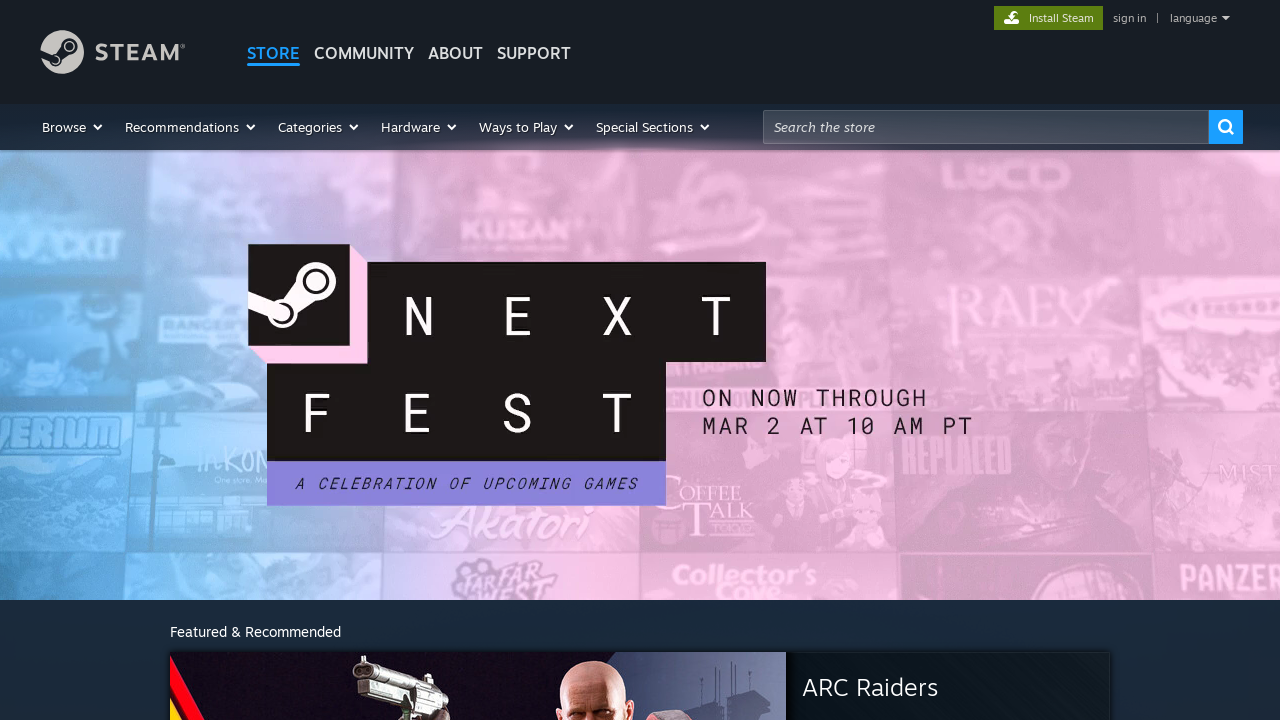

Extracted type attribute value: text/css
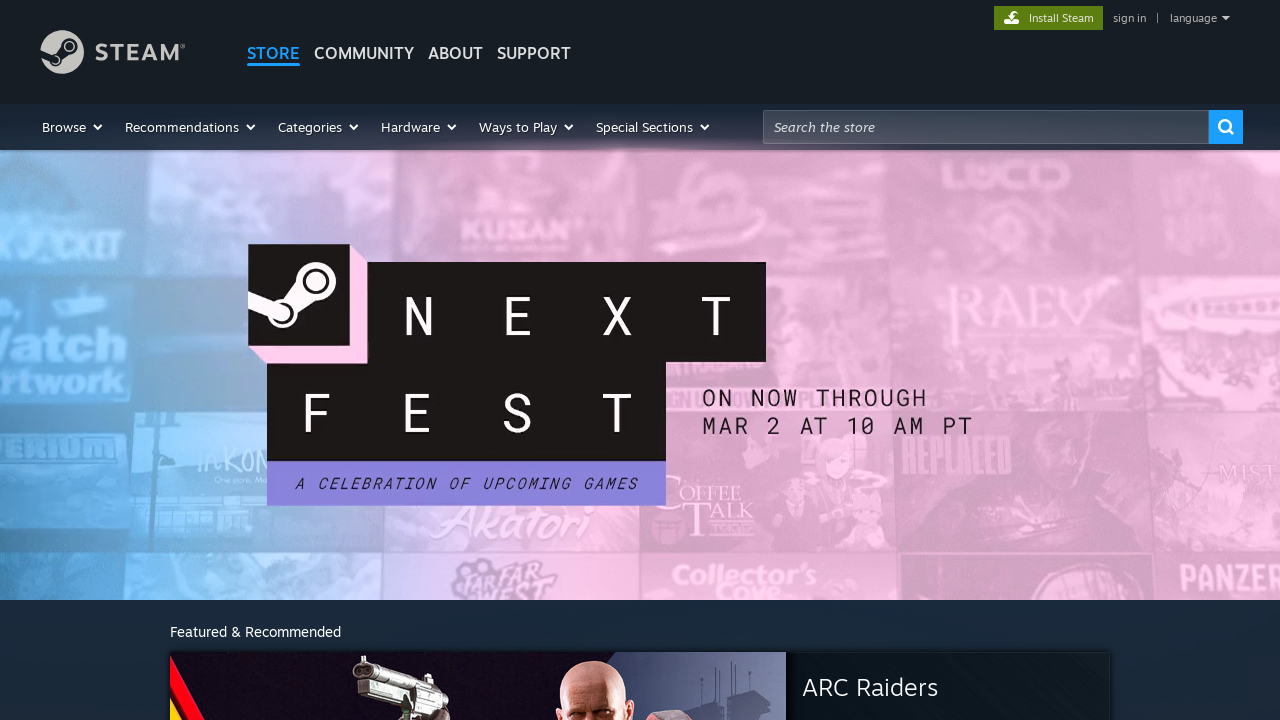

Extracted type attribute value: text/css
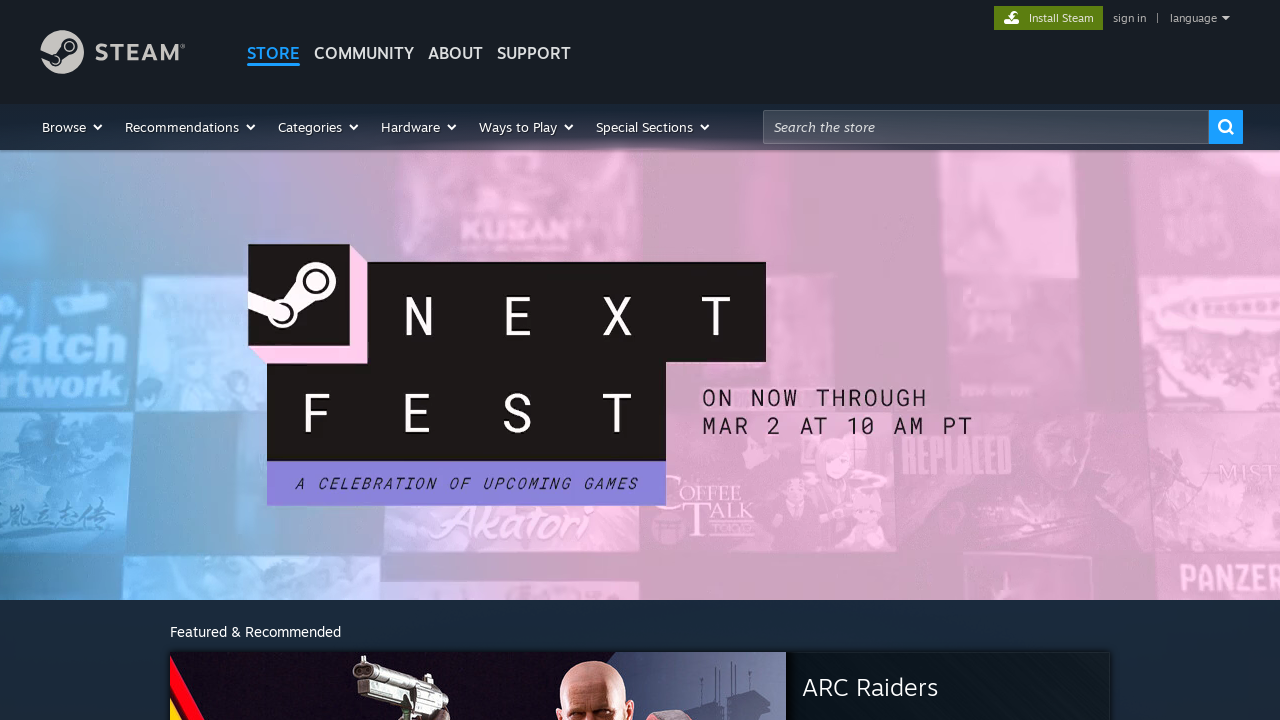

Extracted type attribute value: text/css
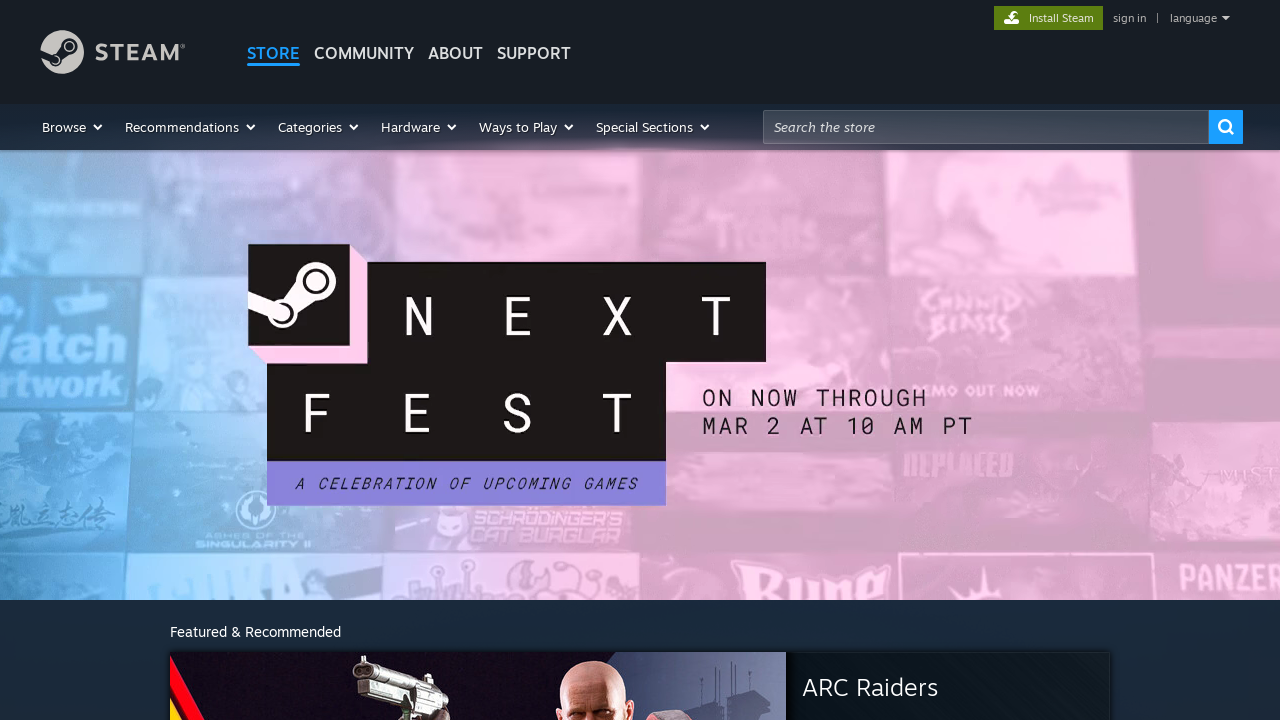

Extracted type attribute value: text/css
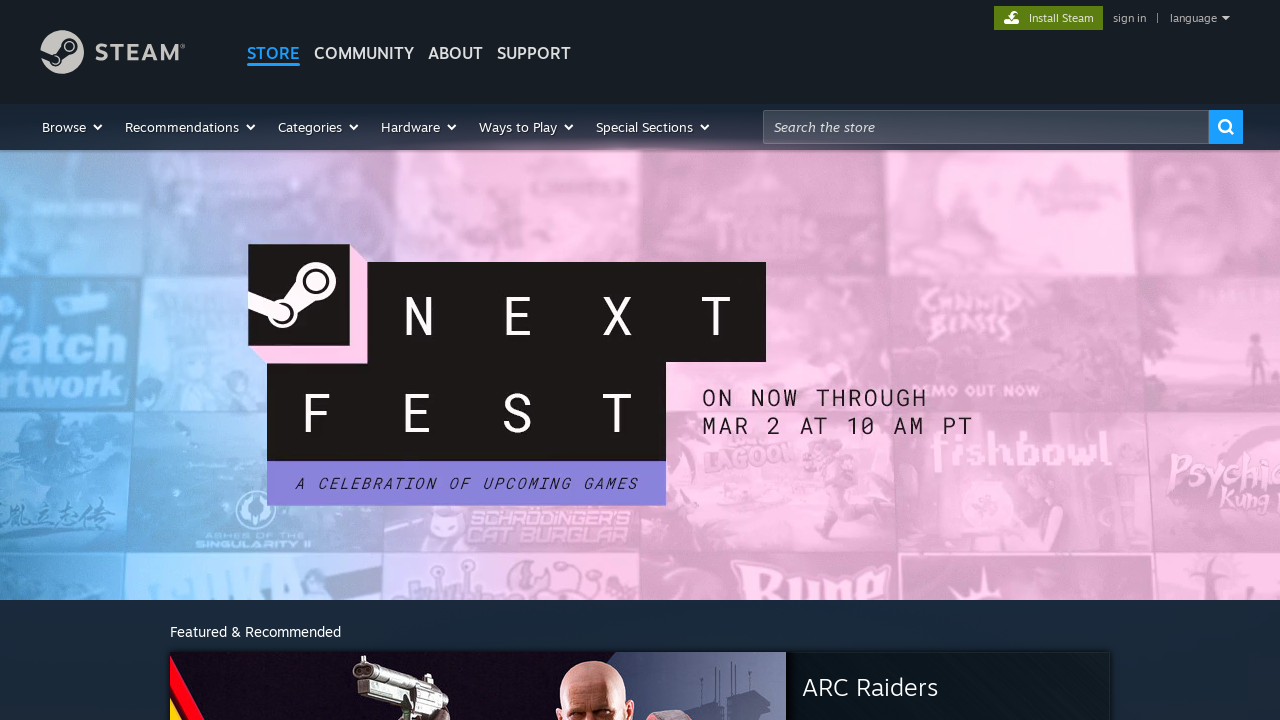

Extracted type attribute value: text/css
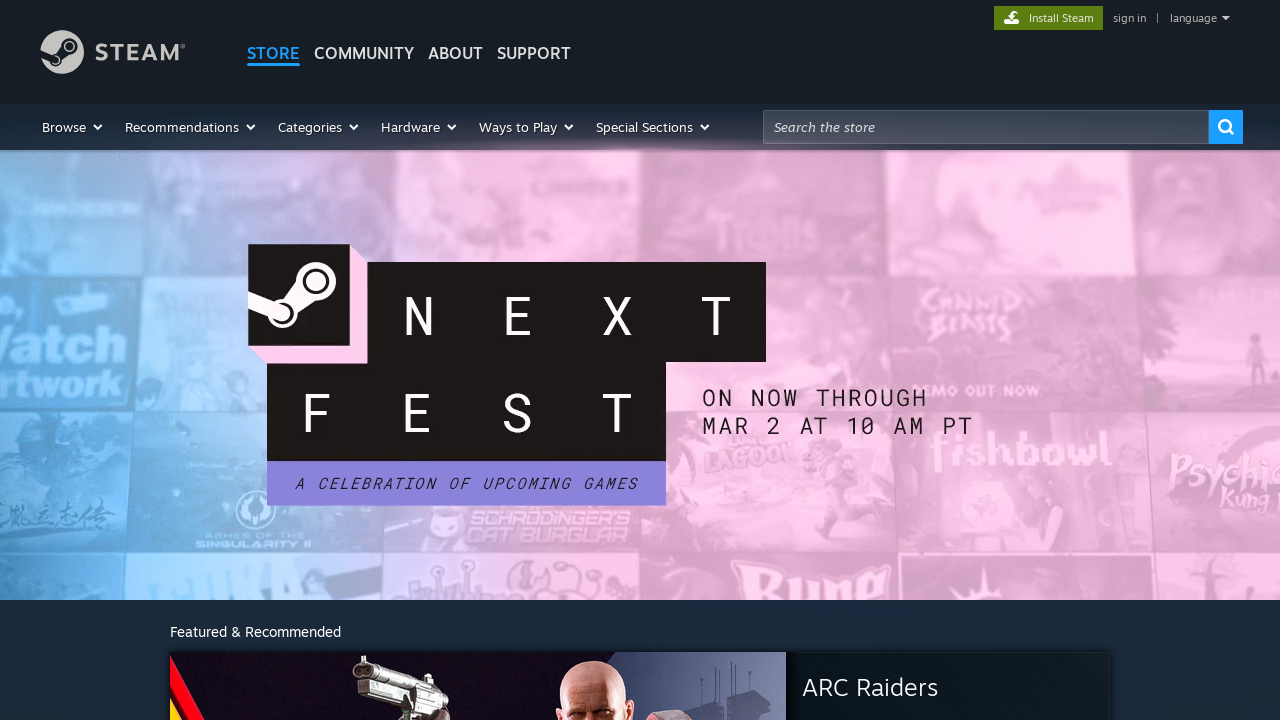

Extracted type attribute value: text/css
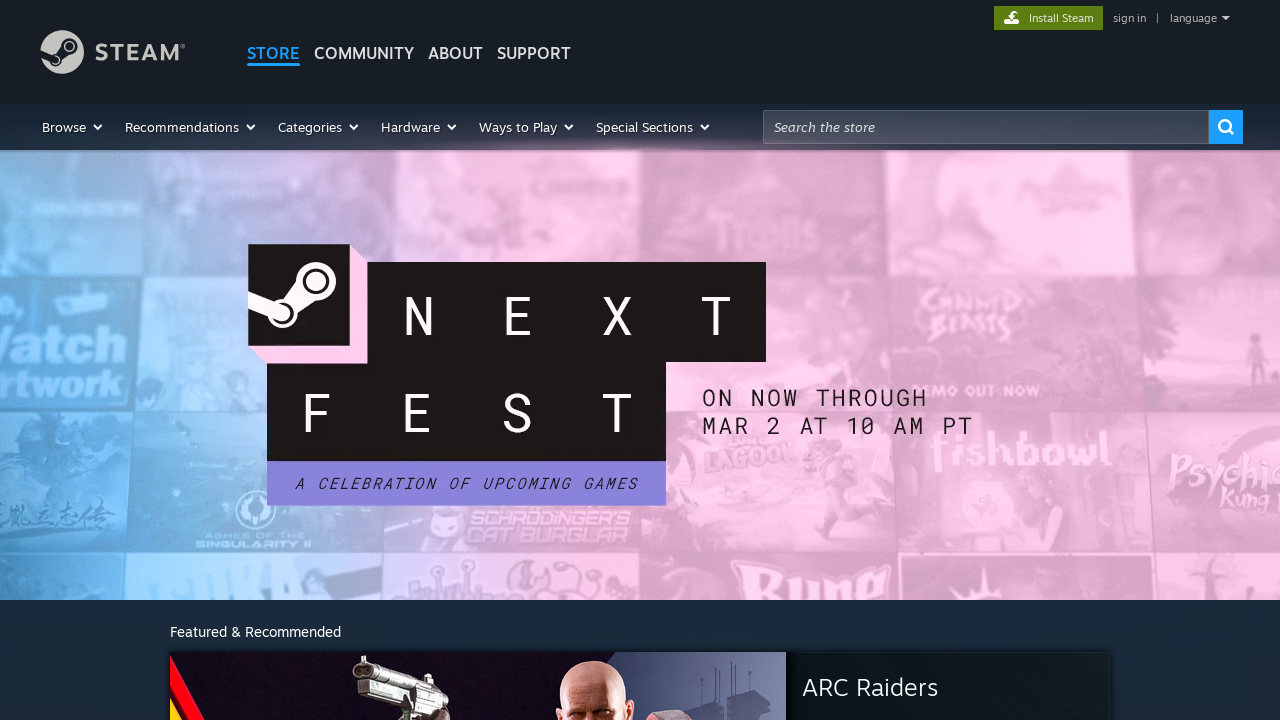

Extracted type attribute value: text/javascript
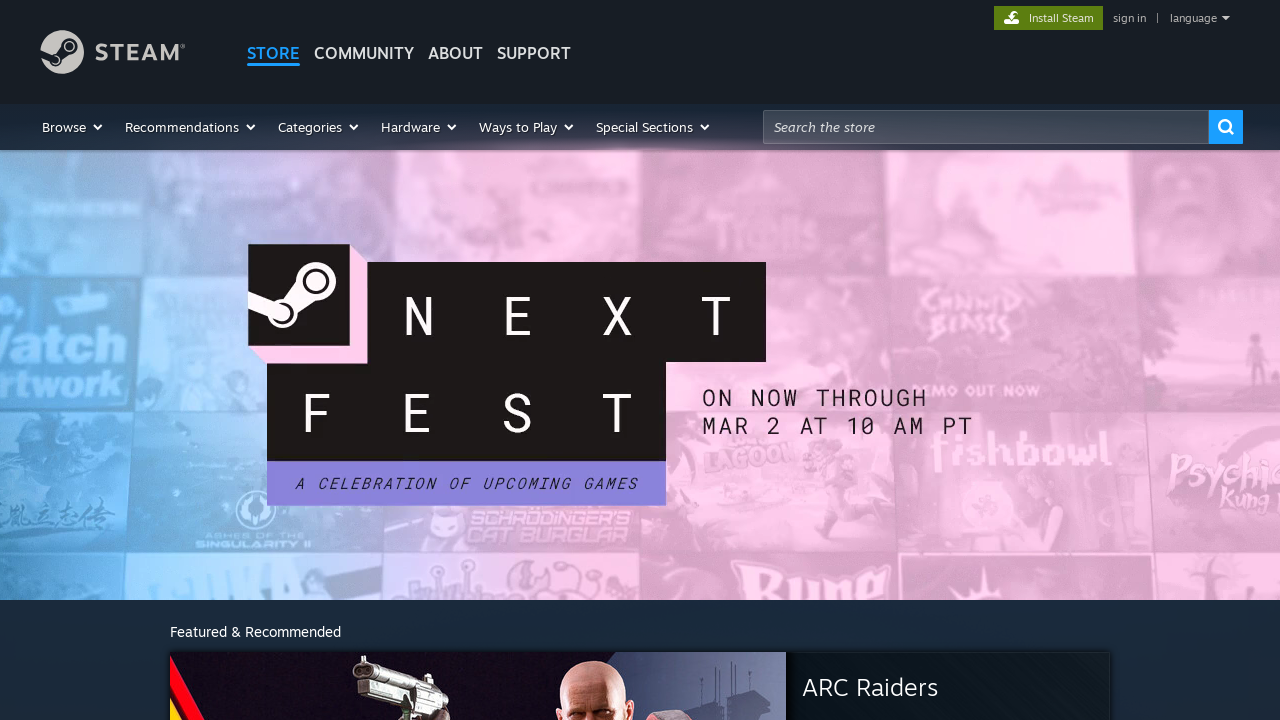

Extracted type attribute value: text/javascript
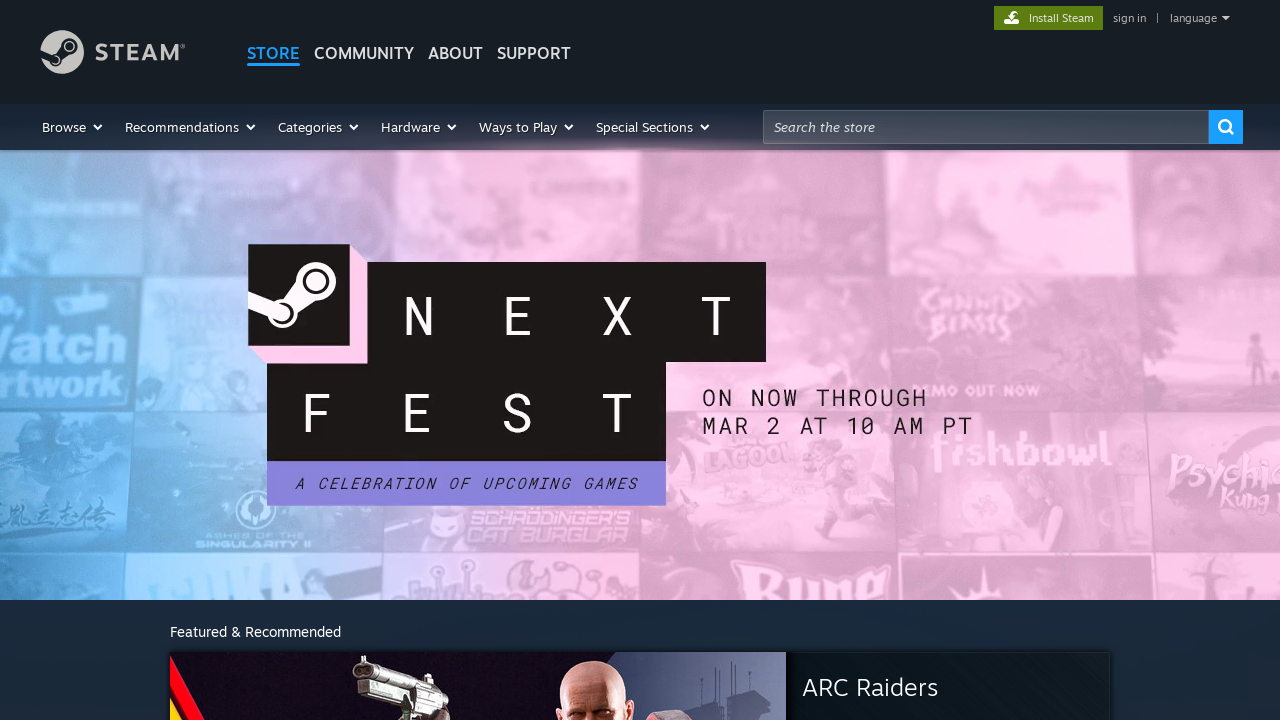

Extracted type attribute value: text/javascript
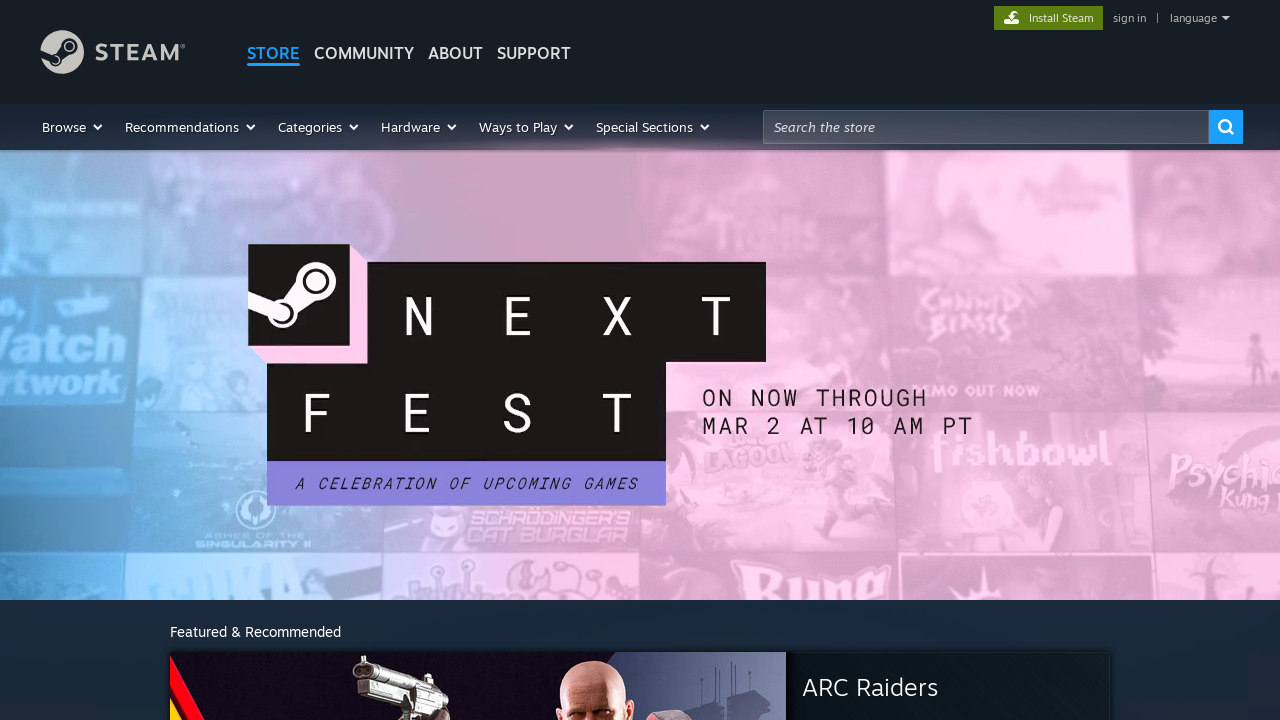

Extracted type attribute value: text/javascript
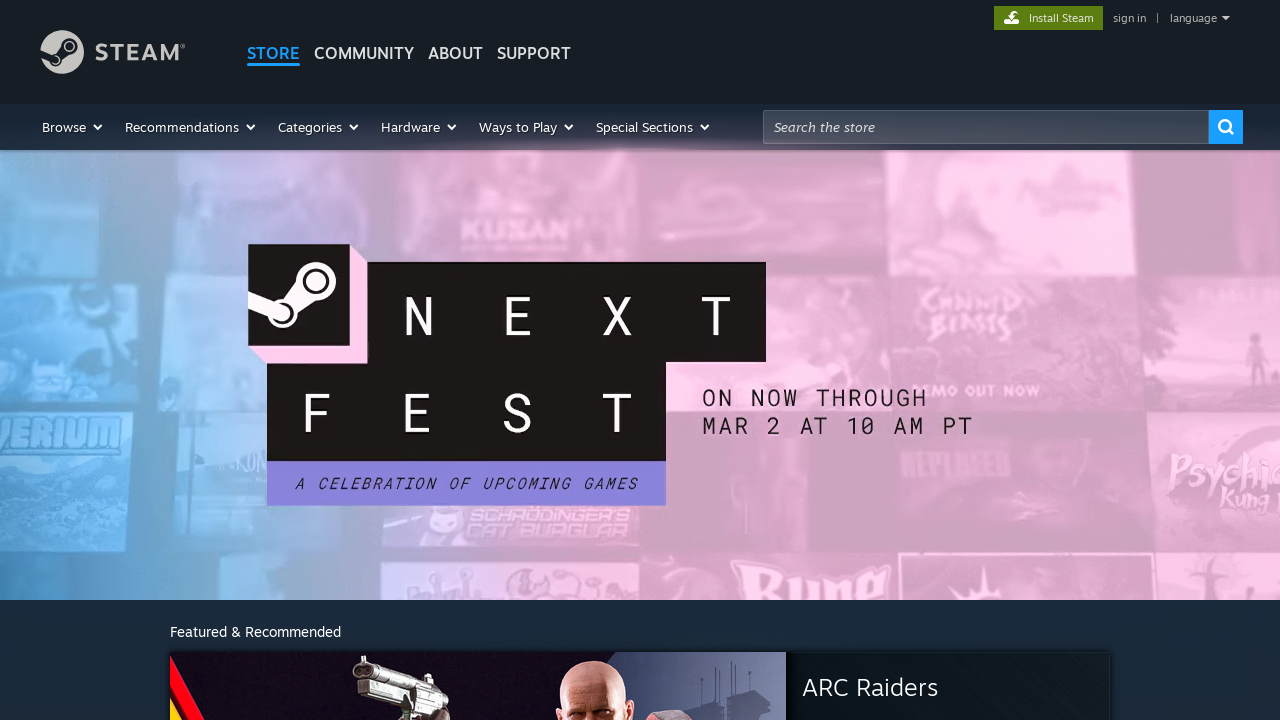

Extracted type attribute value: text/javascript
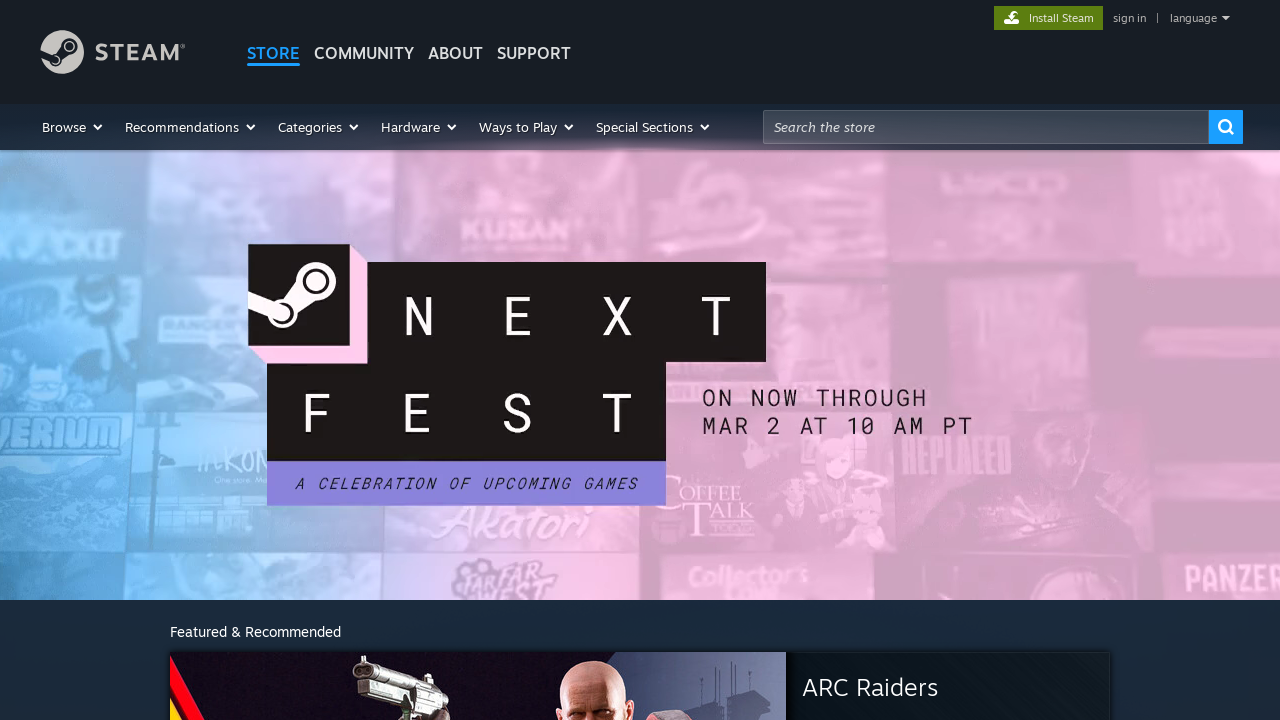

Extracted type attribute value: text/javascript
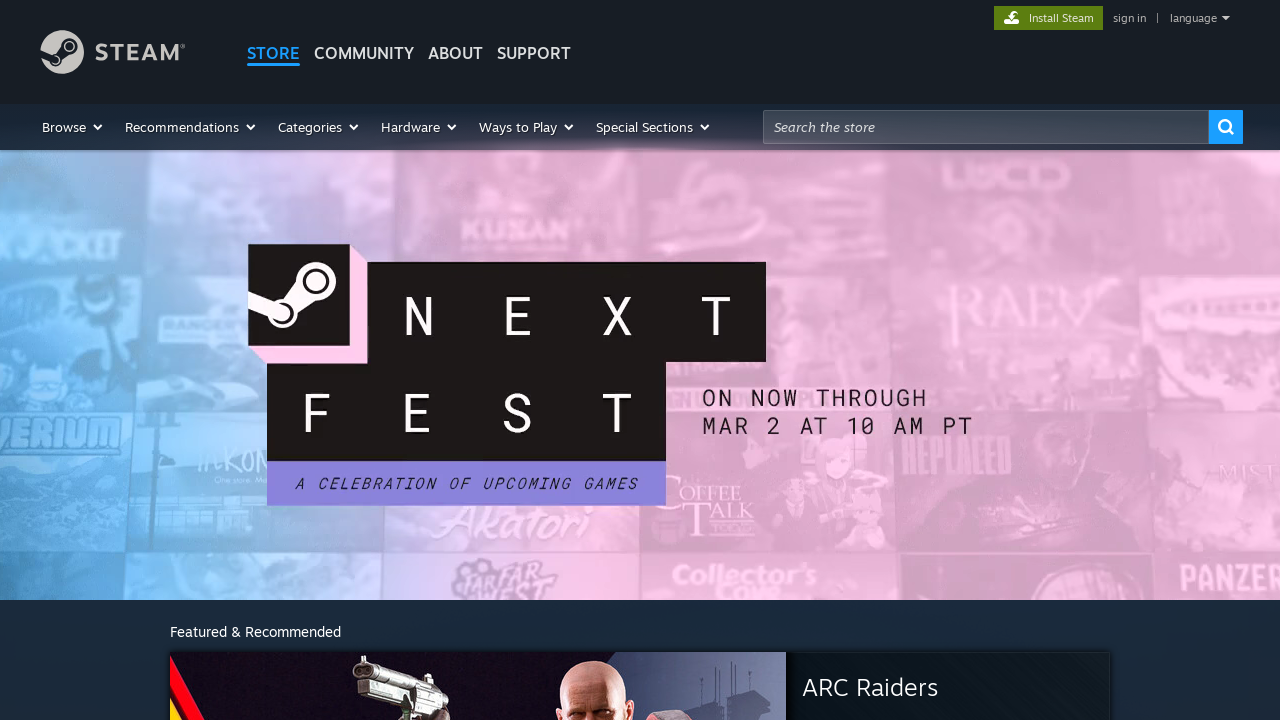

Extracted type attribute value: text/javascript
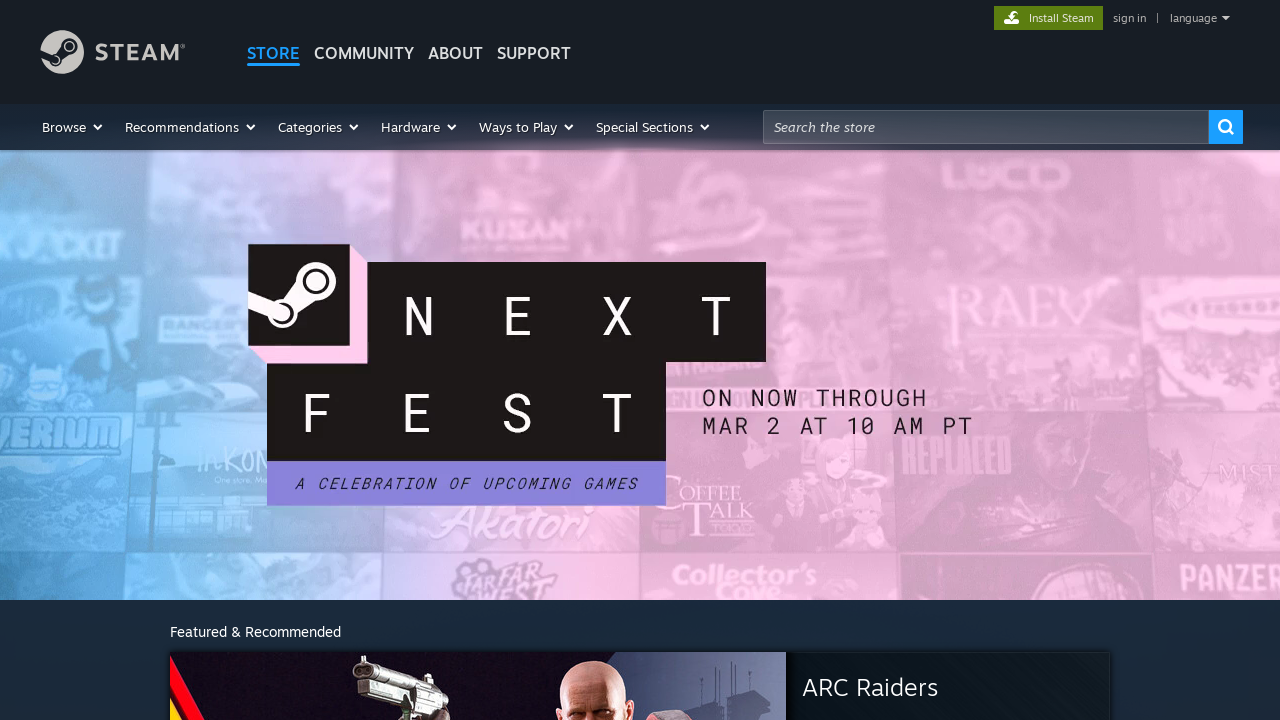

Extracted type attribute value: text/javascript
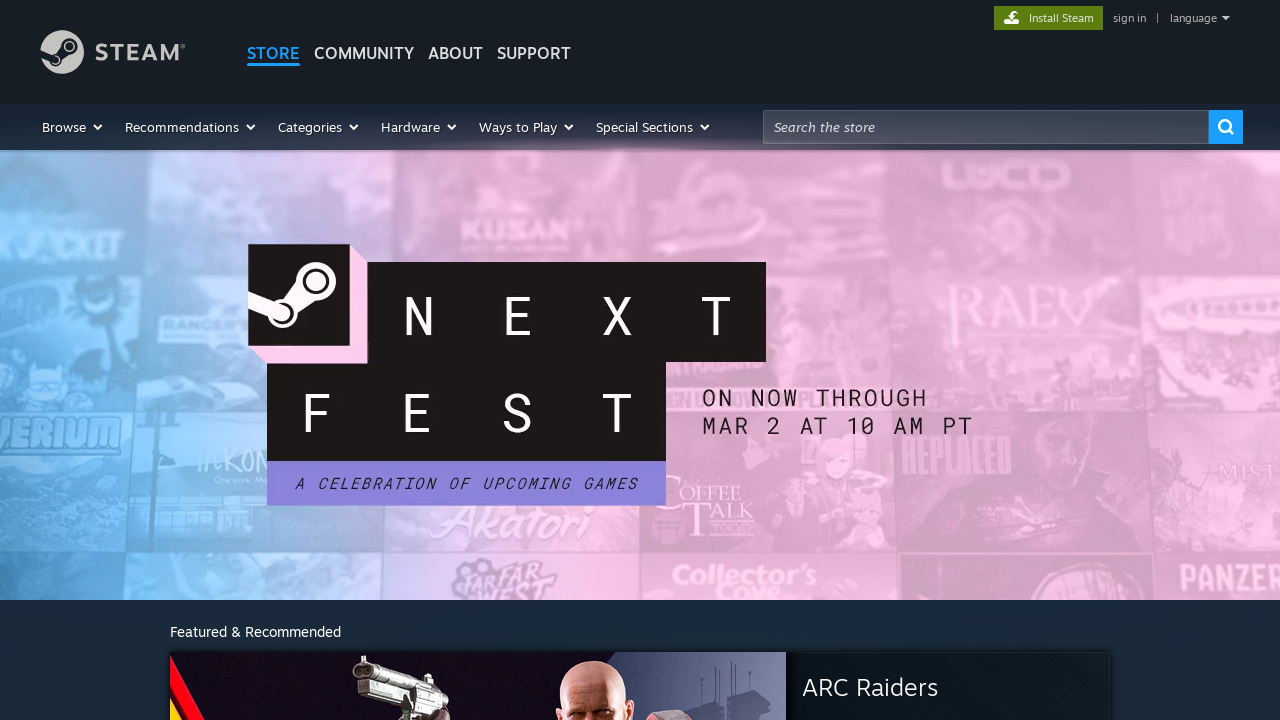

Extracted type attribute value: text/javascript
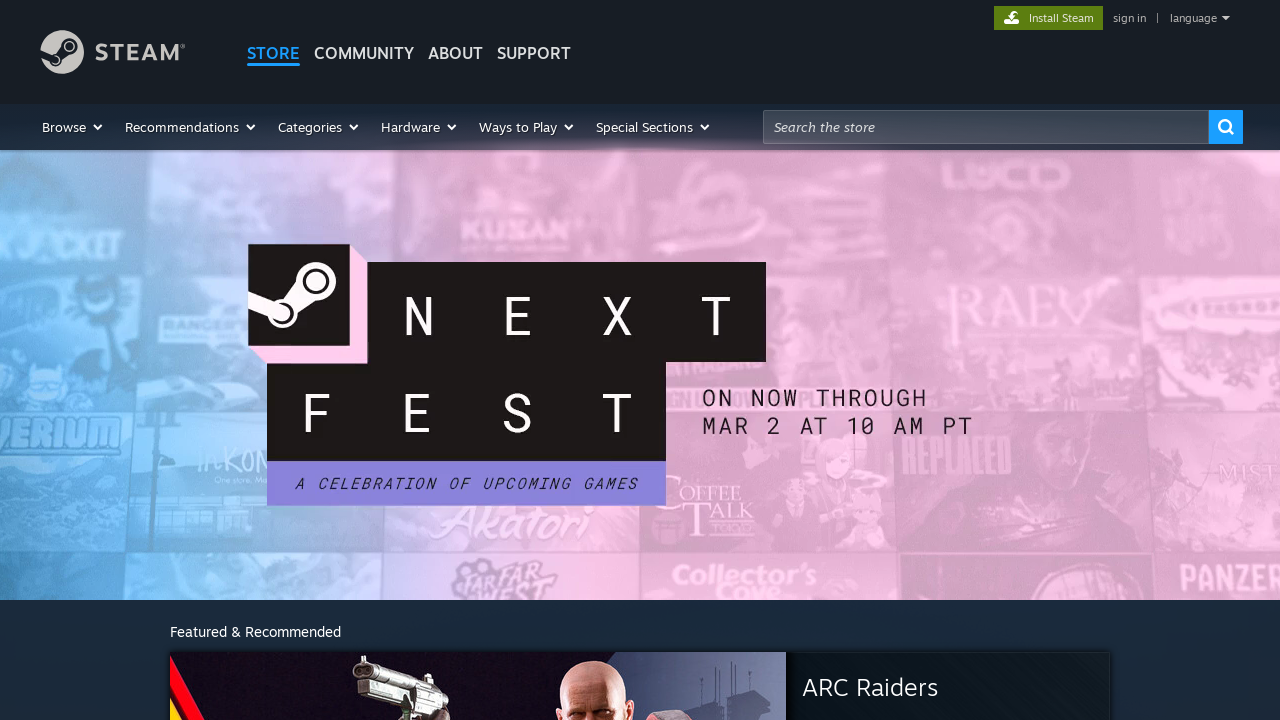

Extracted type attribute value: text/javascript
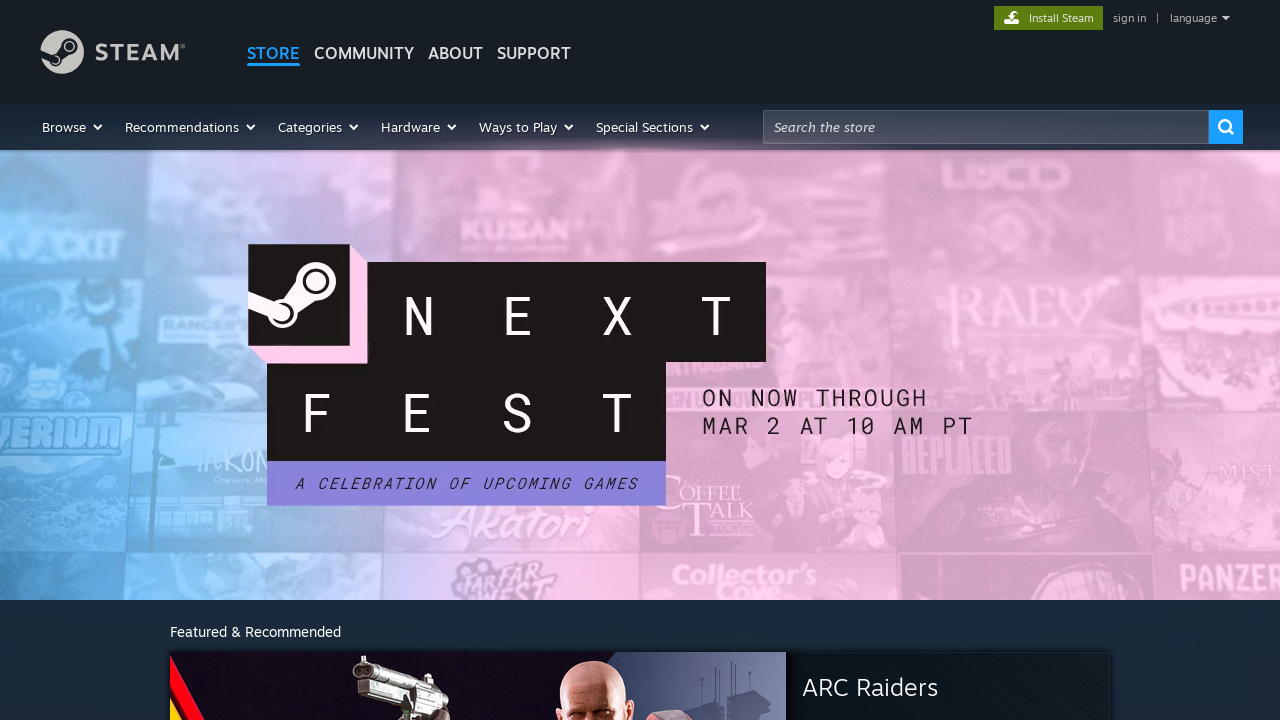

Extracted type attribute value: text/javascript
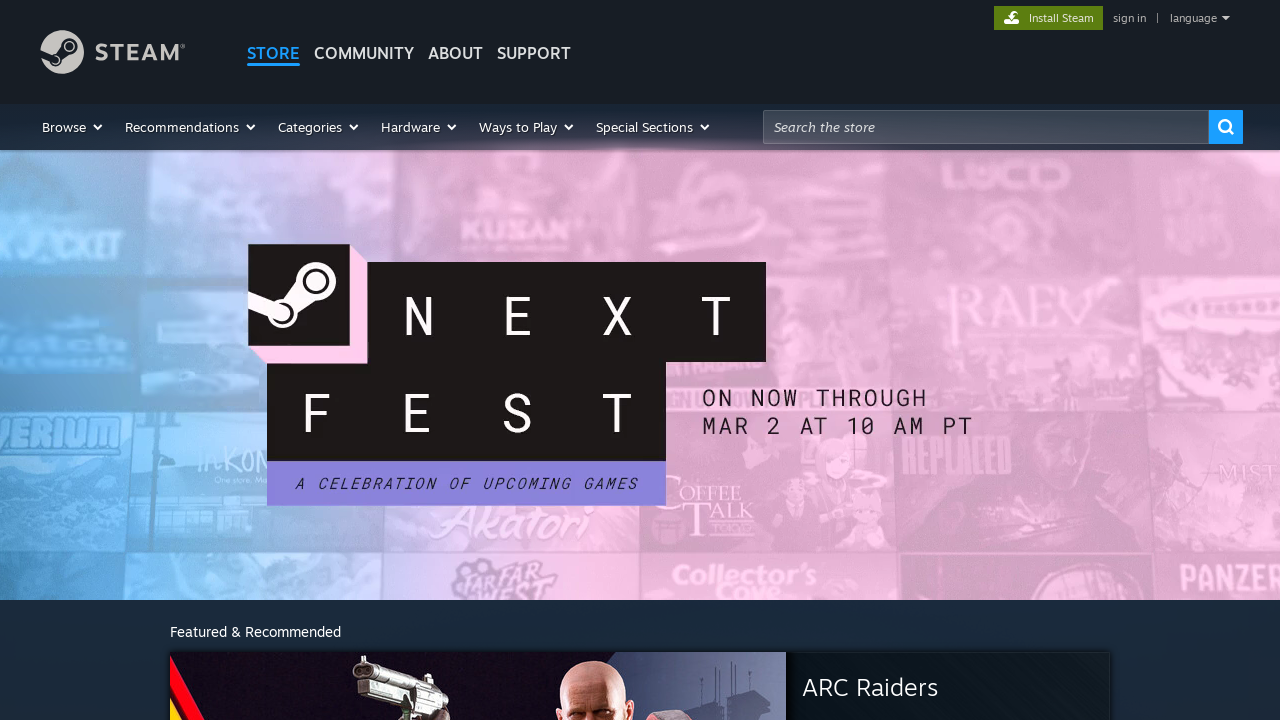

Extracted type attribute value: text/javascript
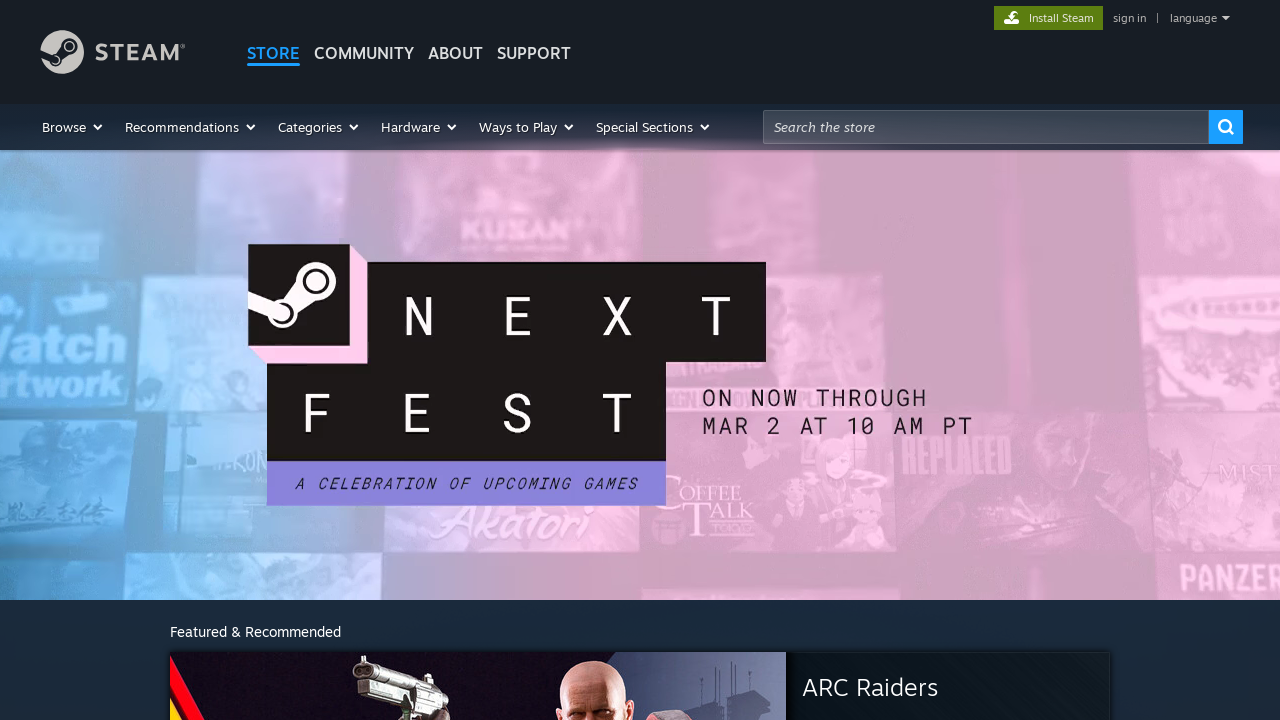

Extracted type attribute value: text/javascript
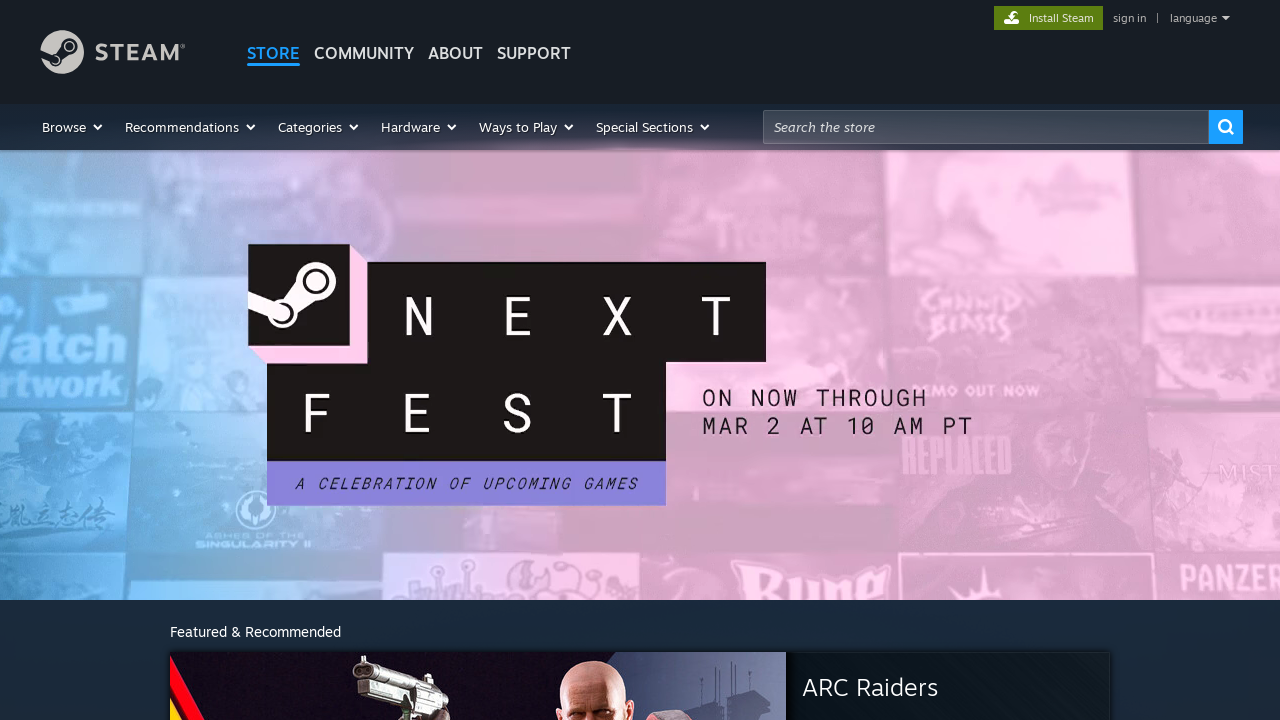

Extracted type attribute value: text/javascript
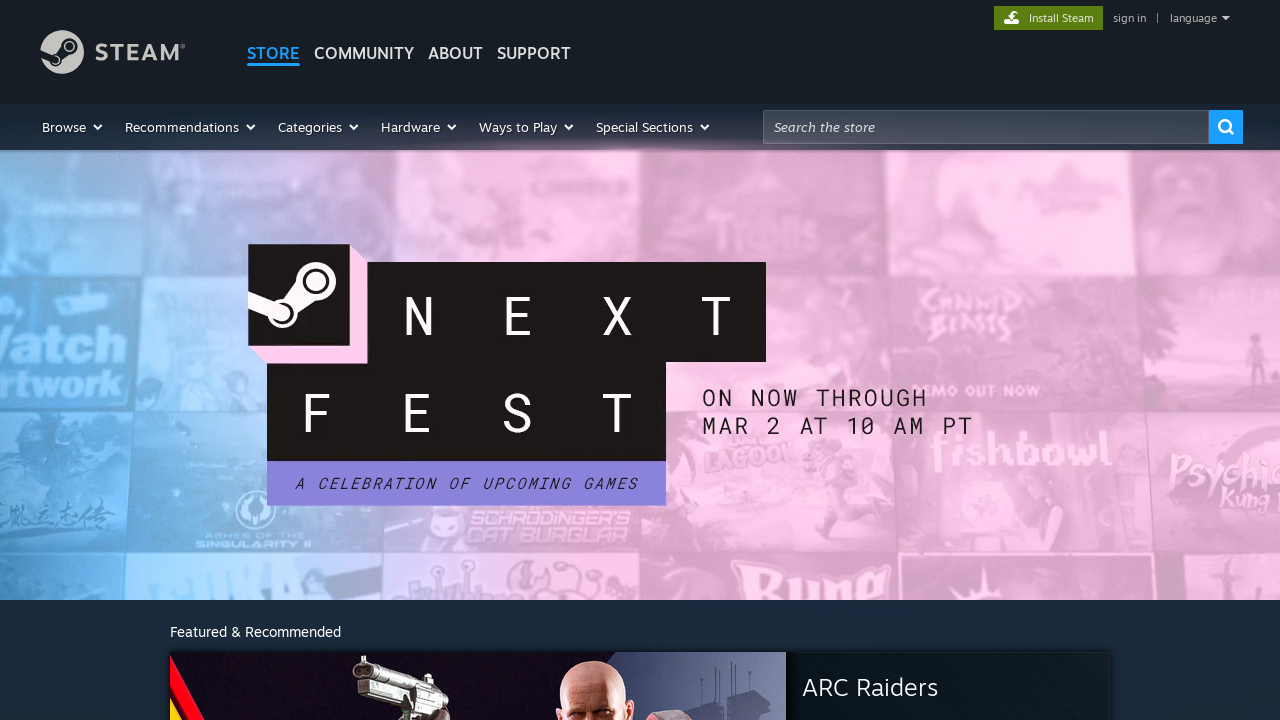

Extracted type attribute value: hidden
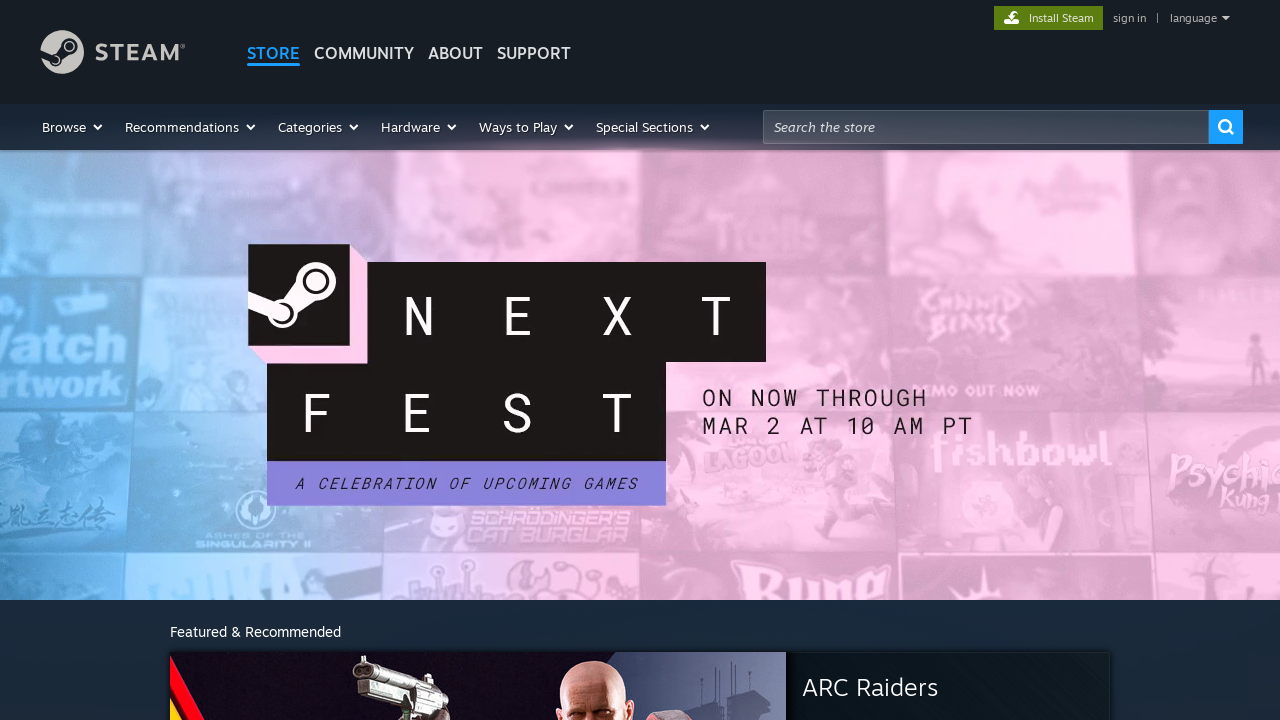

Extracted type attribute value: text
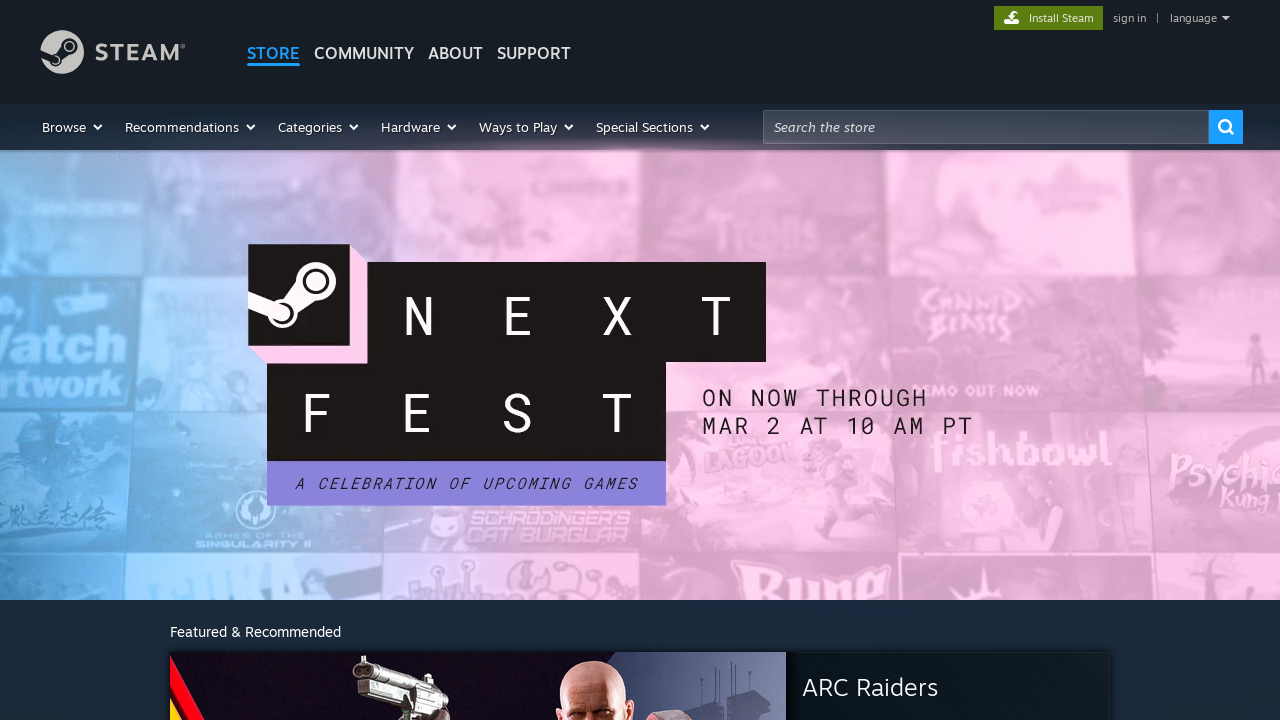

Extracted type attribute value: submit
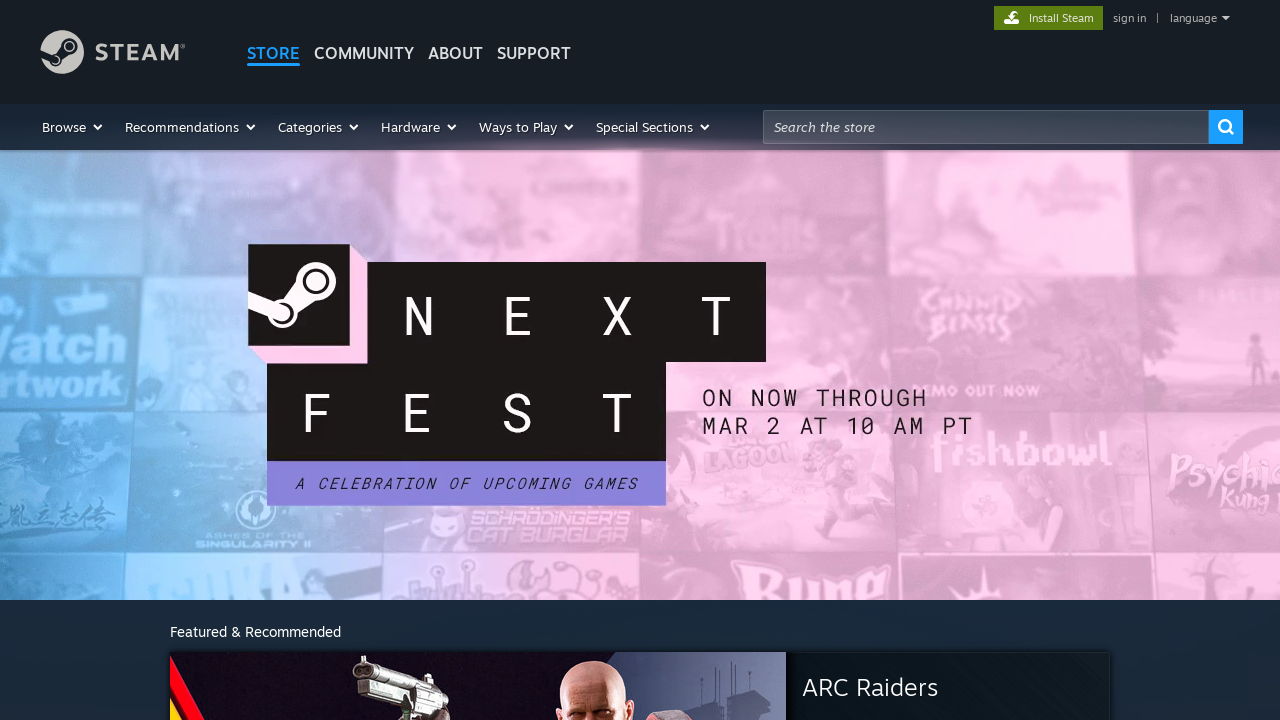

Extracted type attribute value: text/css
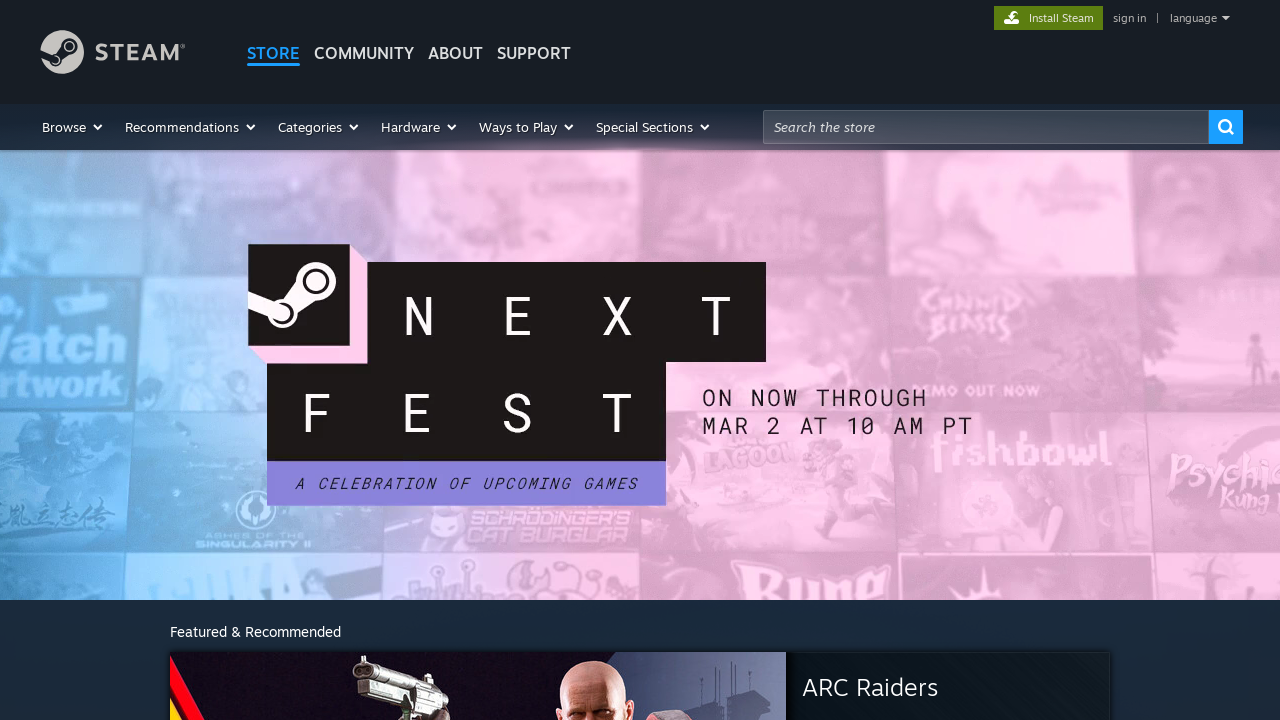

Extracted type attribute value: text/javascript
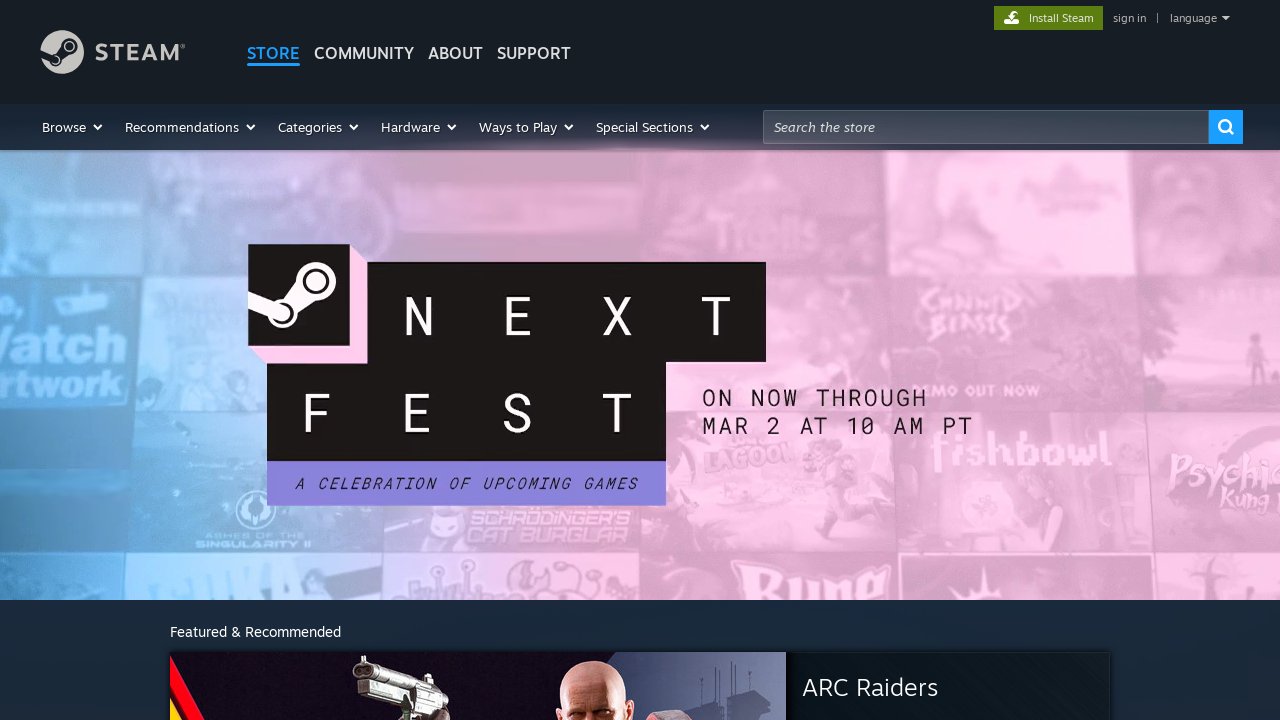

Extracted type attribute value: text/javascript
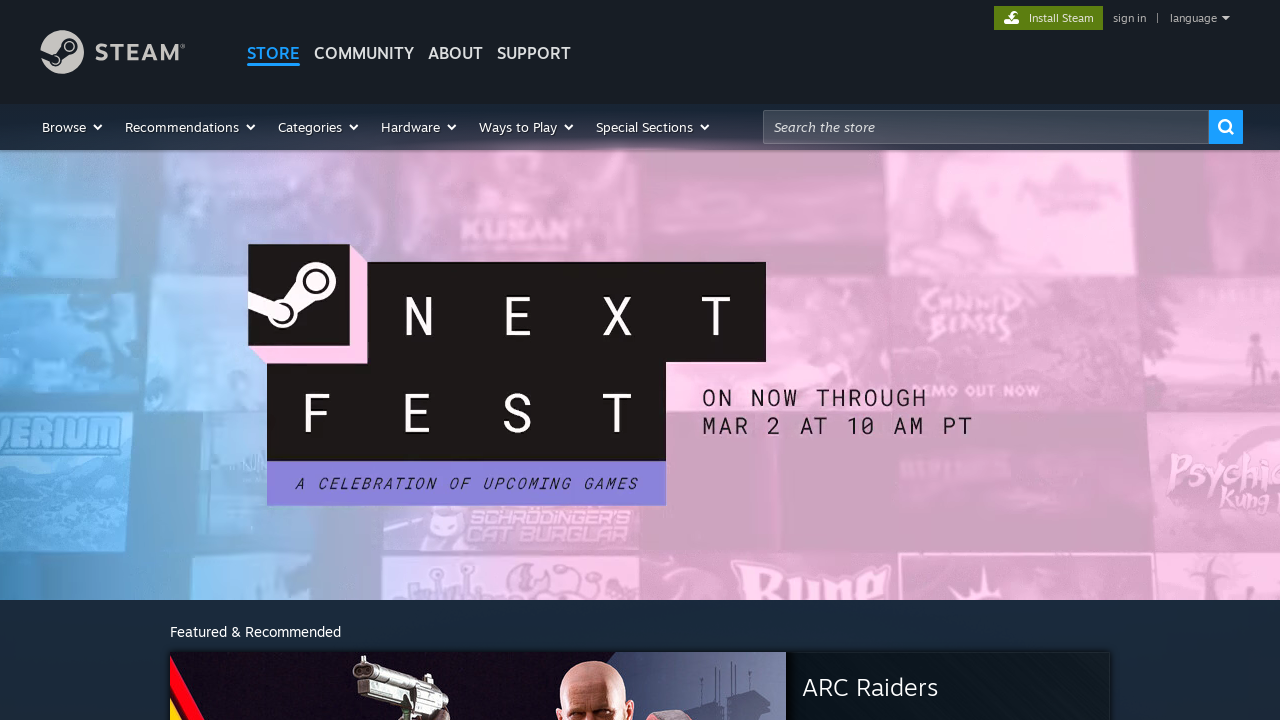

Extracted type attribute value: text/javascript
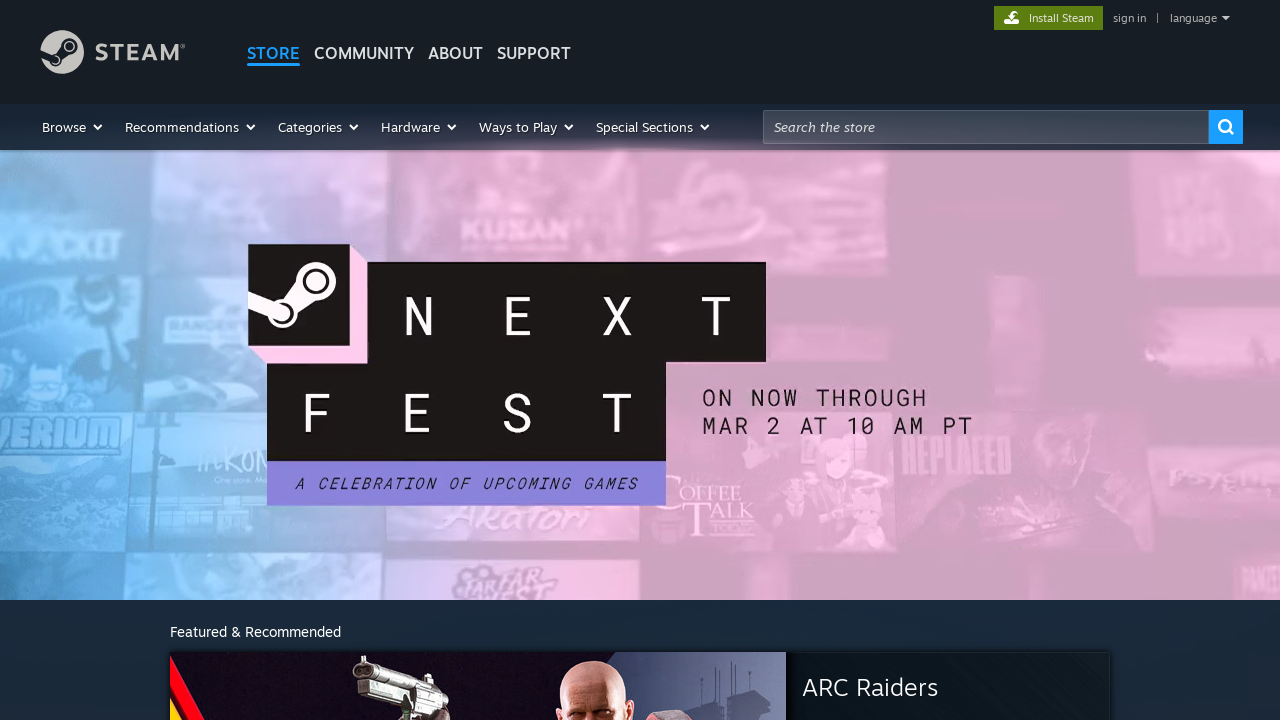

Extracted type attribute value: text/javascript
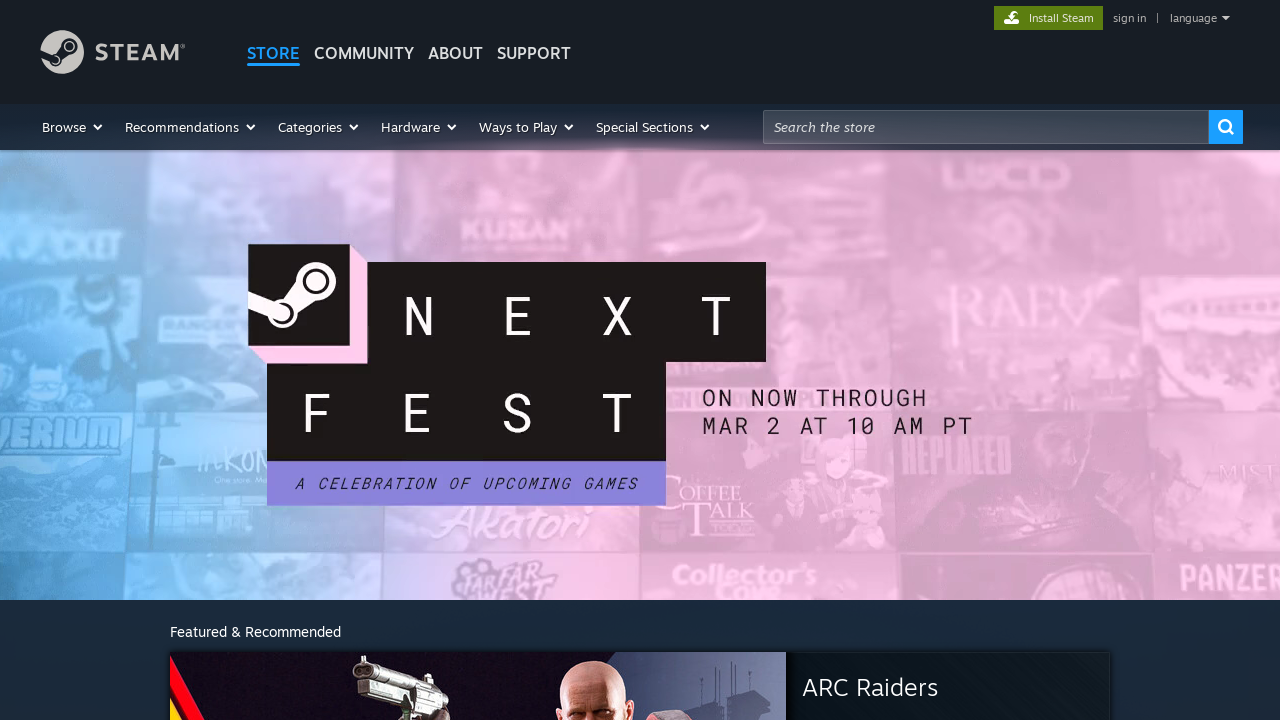

Extracted type attribute value: text/javascript
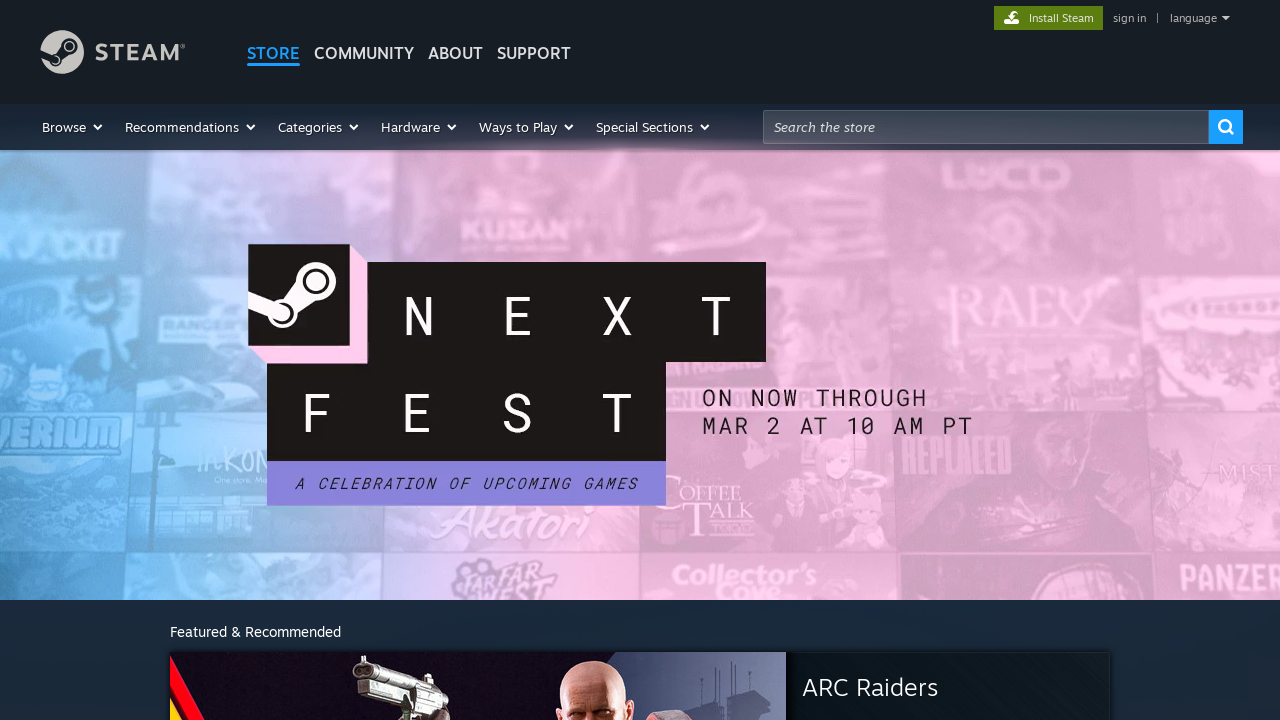

Extracted type attribute value: video/webm
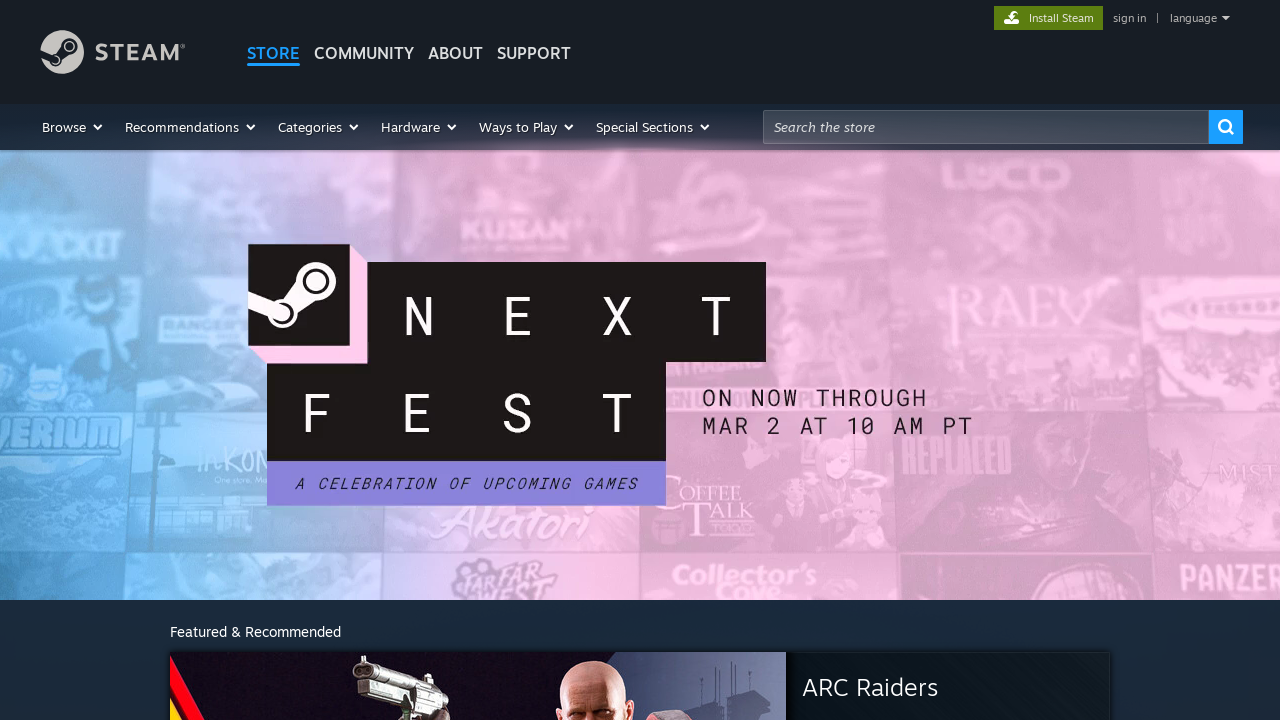

Extracted type attribute value: video/mp4
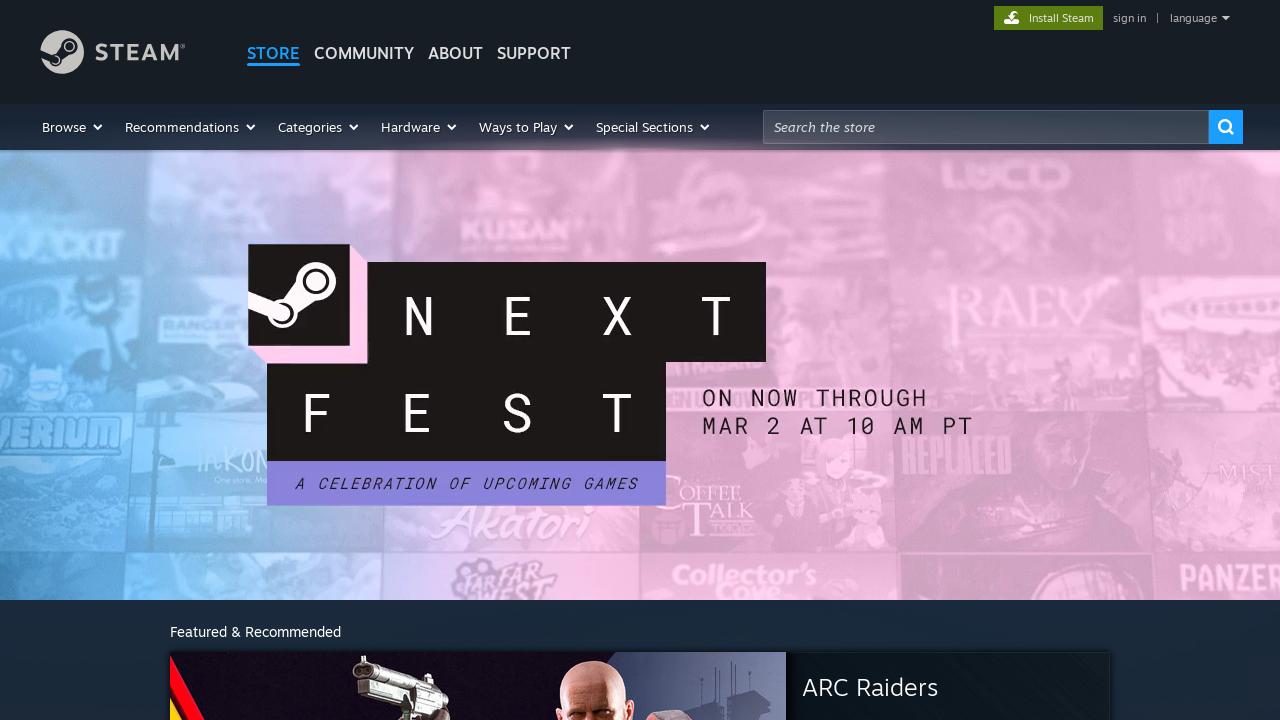

Extracted type attribute value: text/css
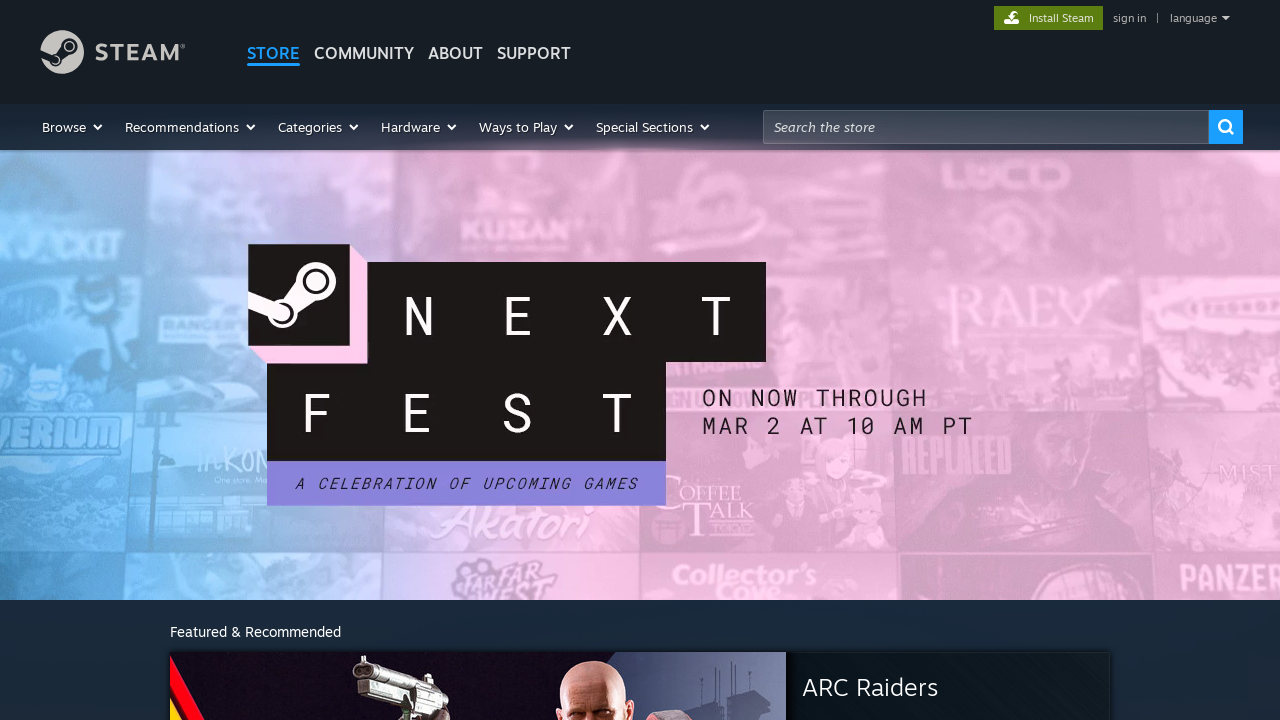

Extracted type attribute value: video/webm
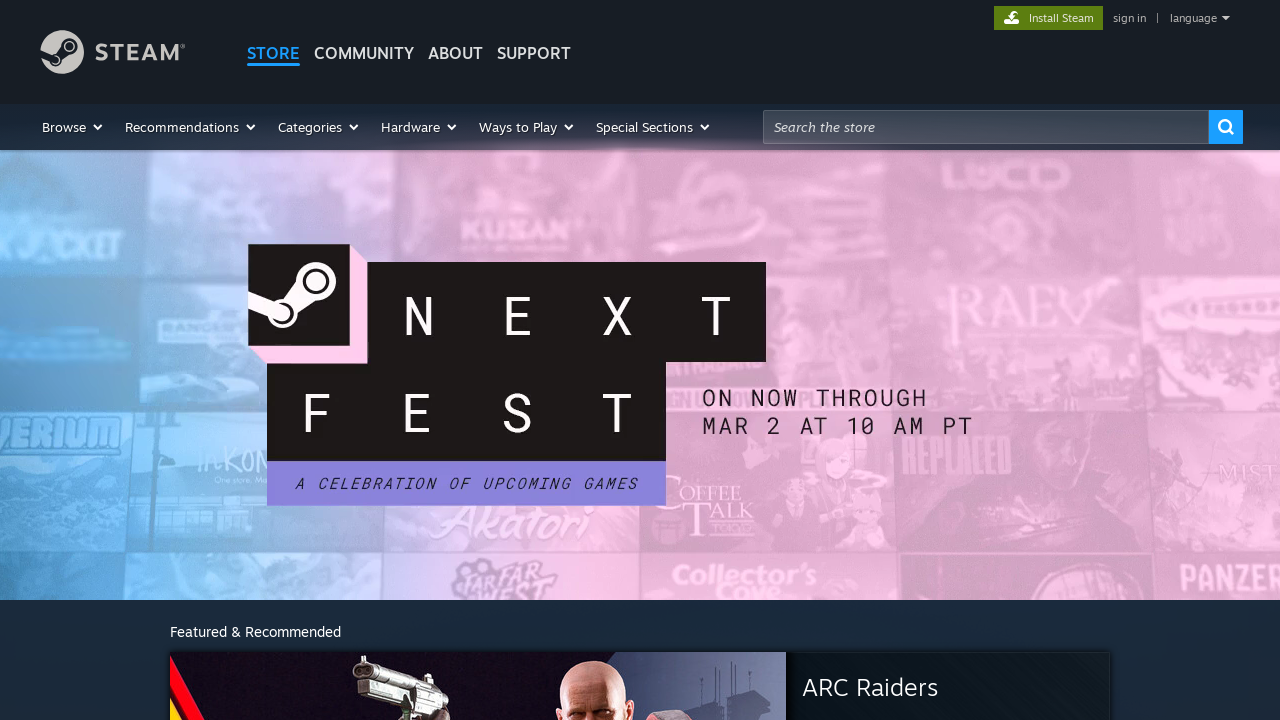

Extracted type attribute value: video/mp4
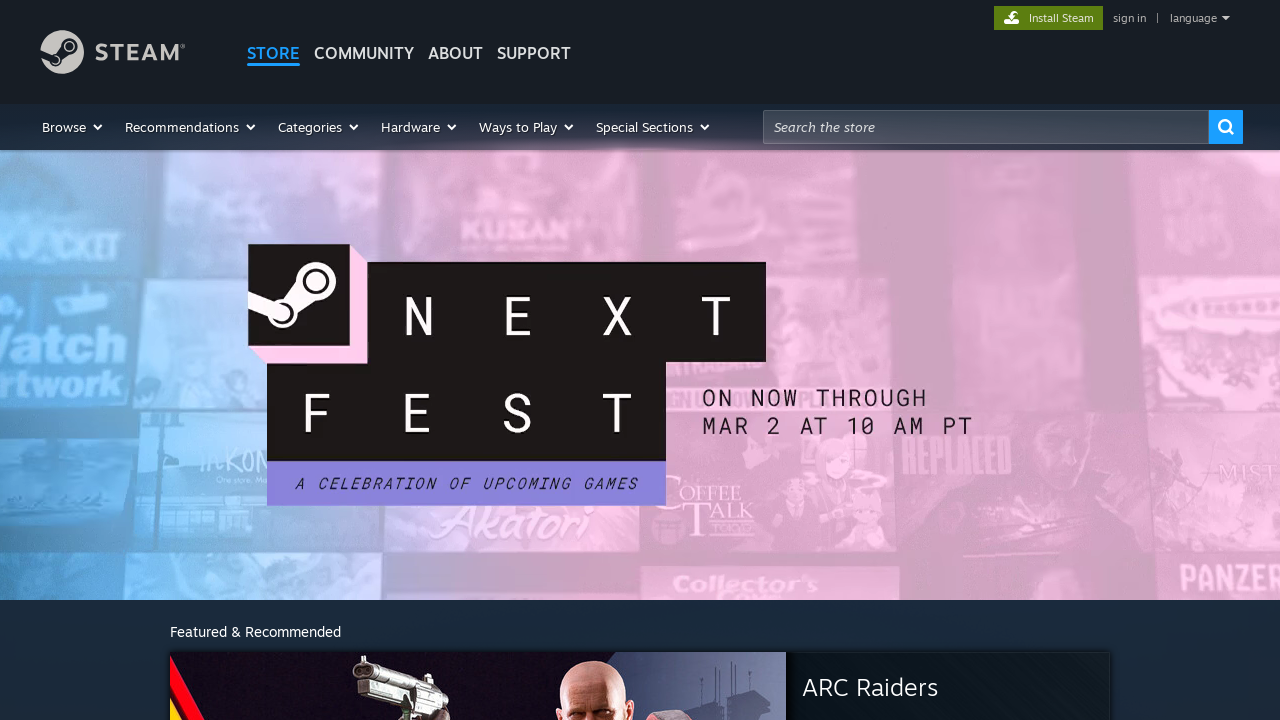

Extracted type attribute value: video/webm
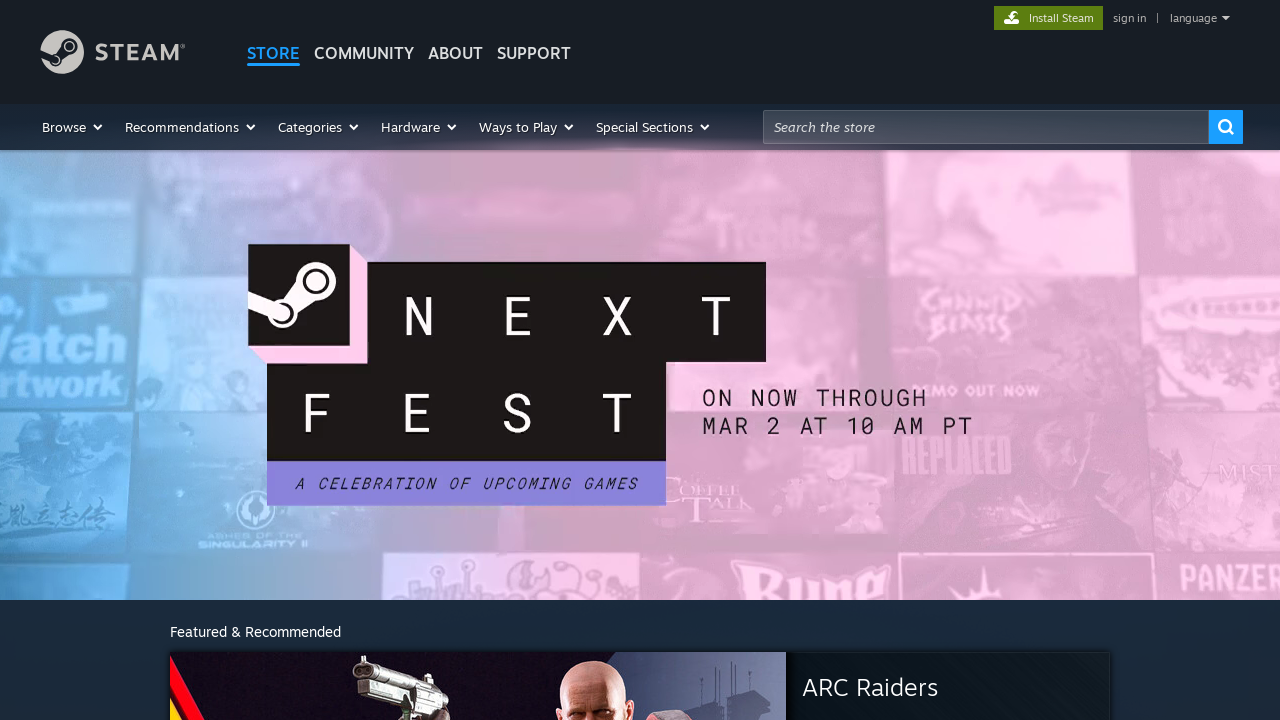

Extracted type attribute value: video/mp4
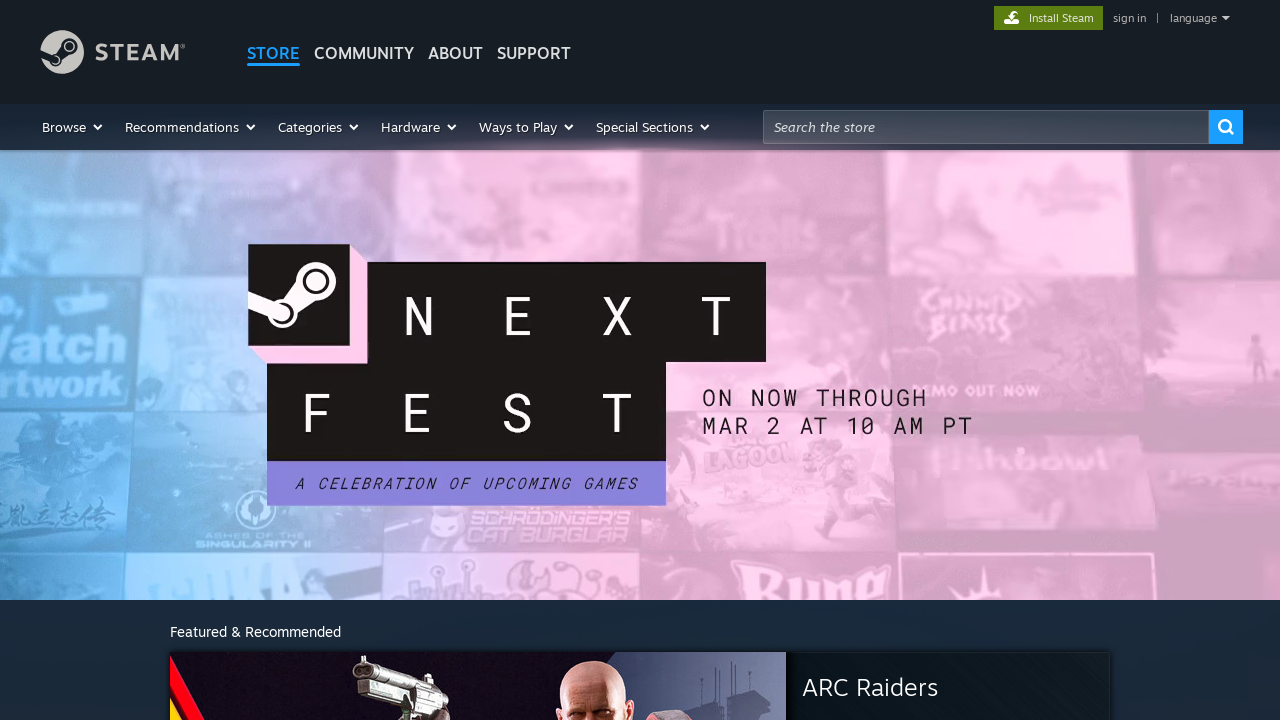

Extracted type attribute value: text/javascript
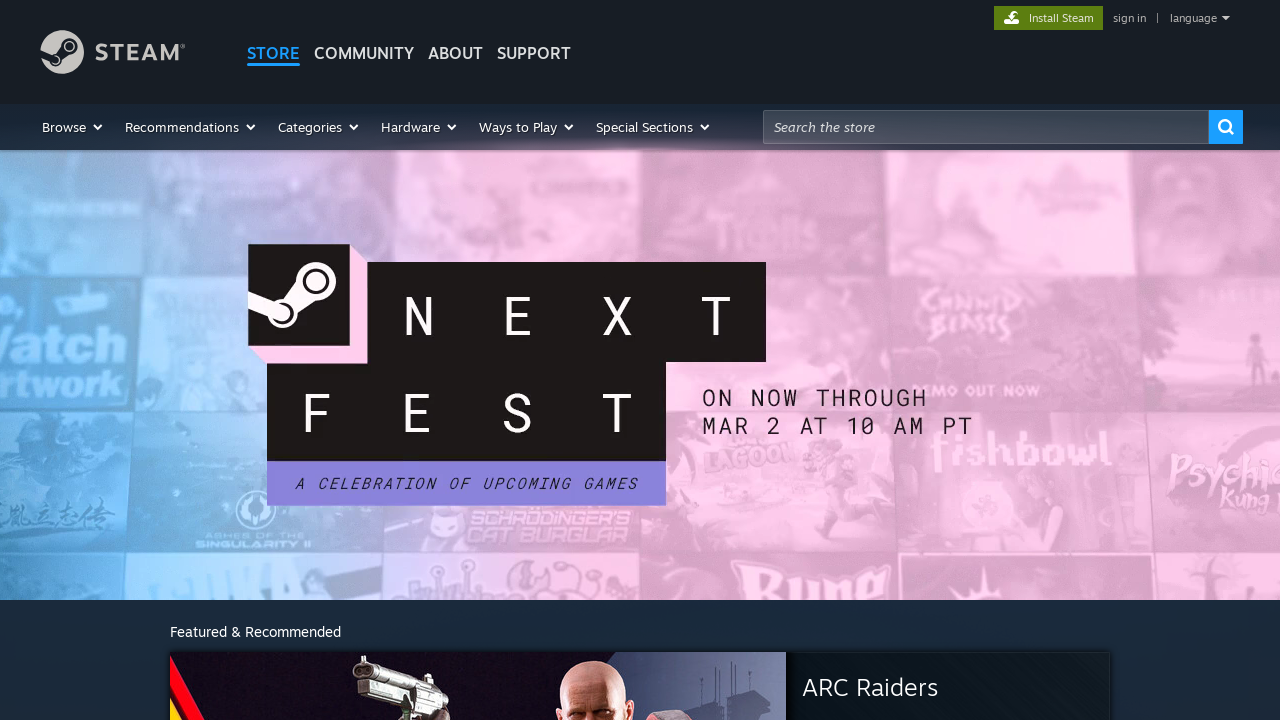

Extracted type attribute value: hidden
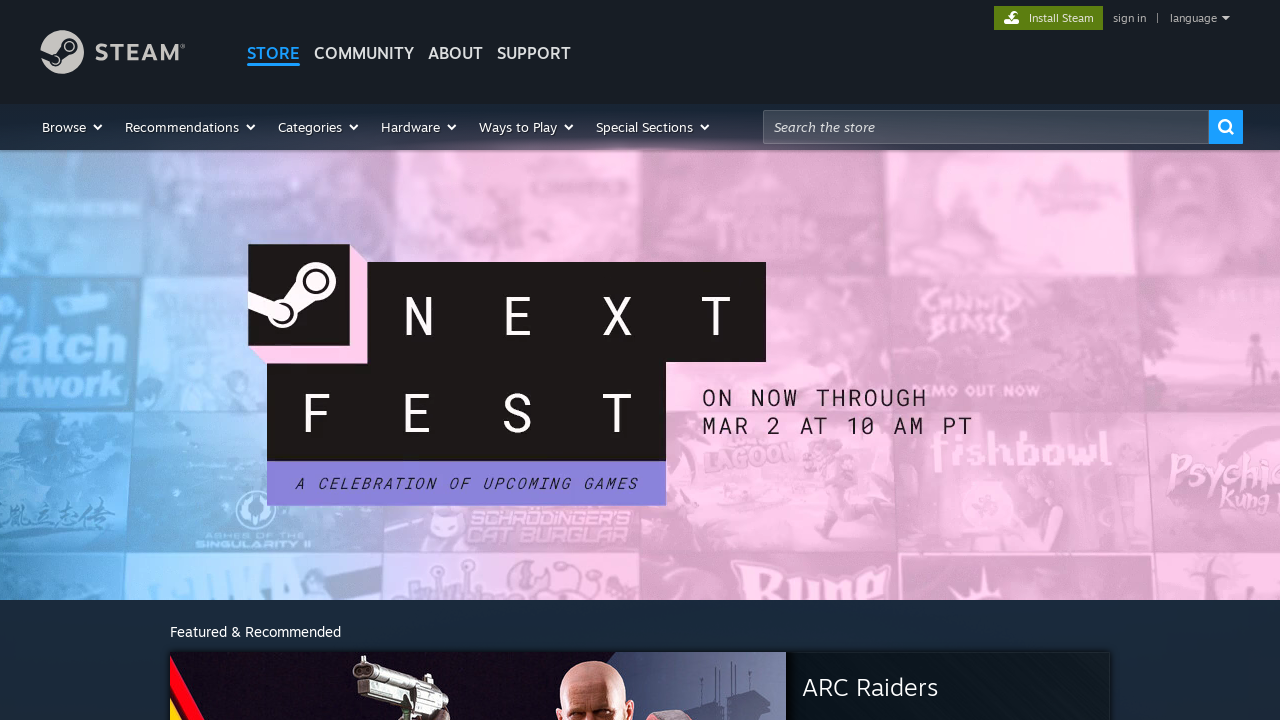

Extracted type attribute value: checkbox
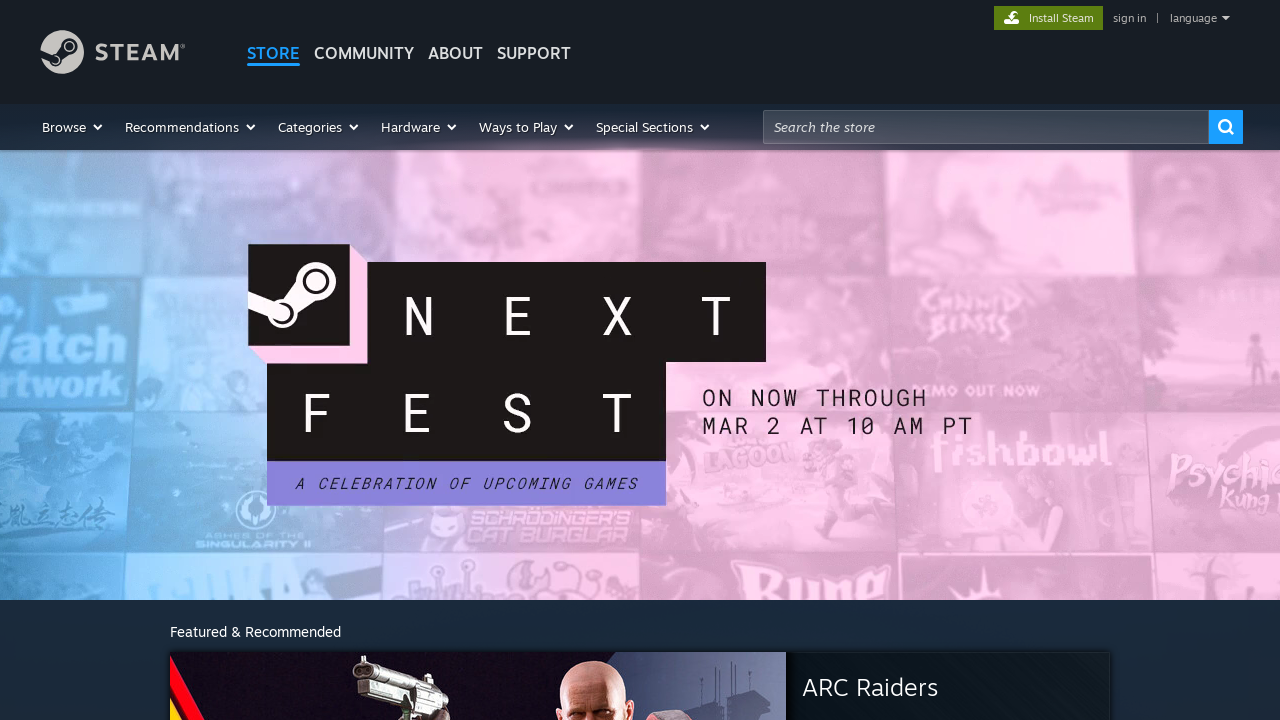

Extracted type attribute value: checkbox
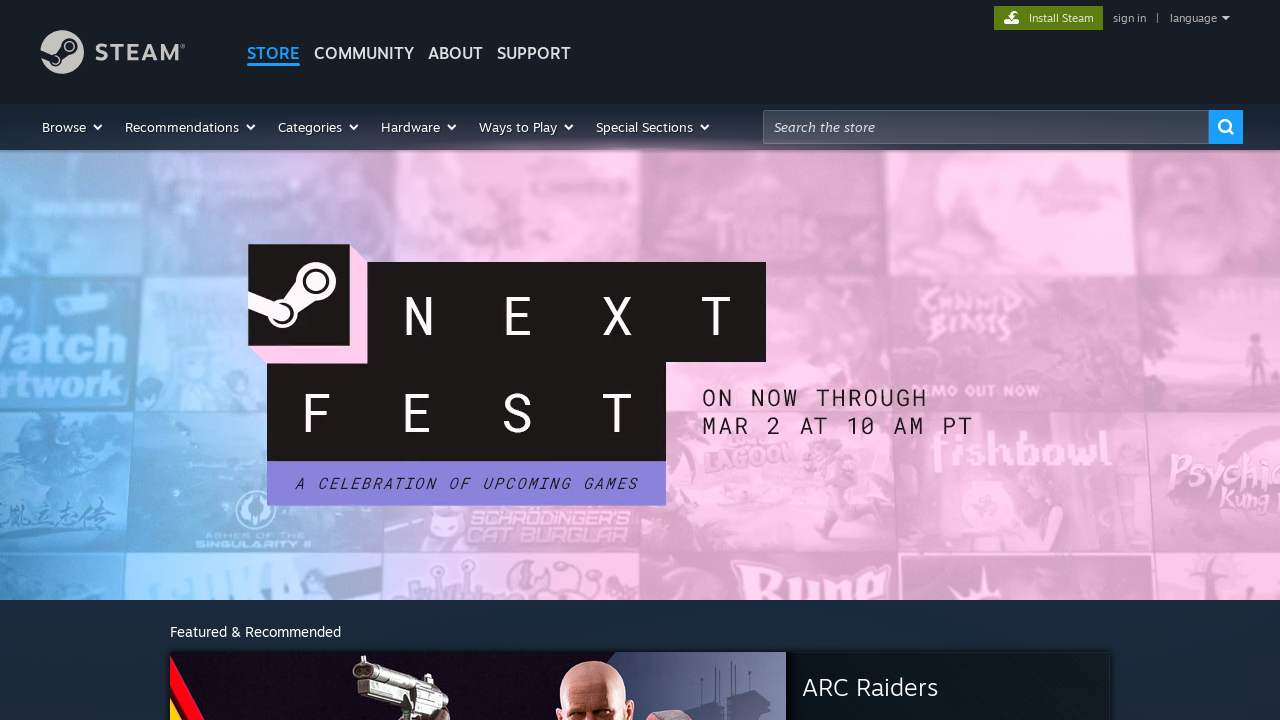

Extracted type attribute value: text/javascript
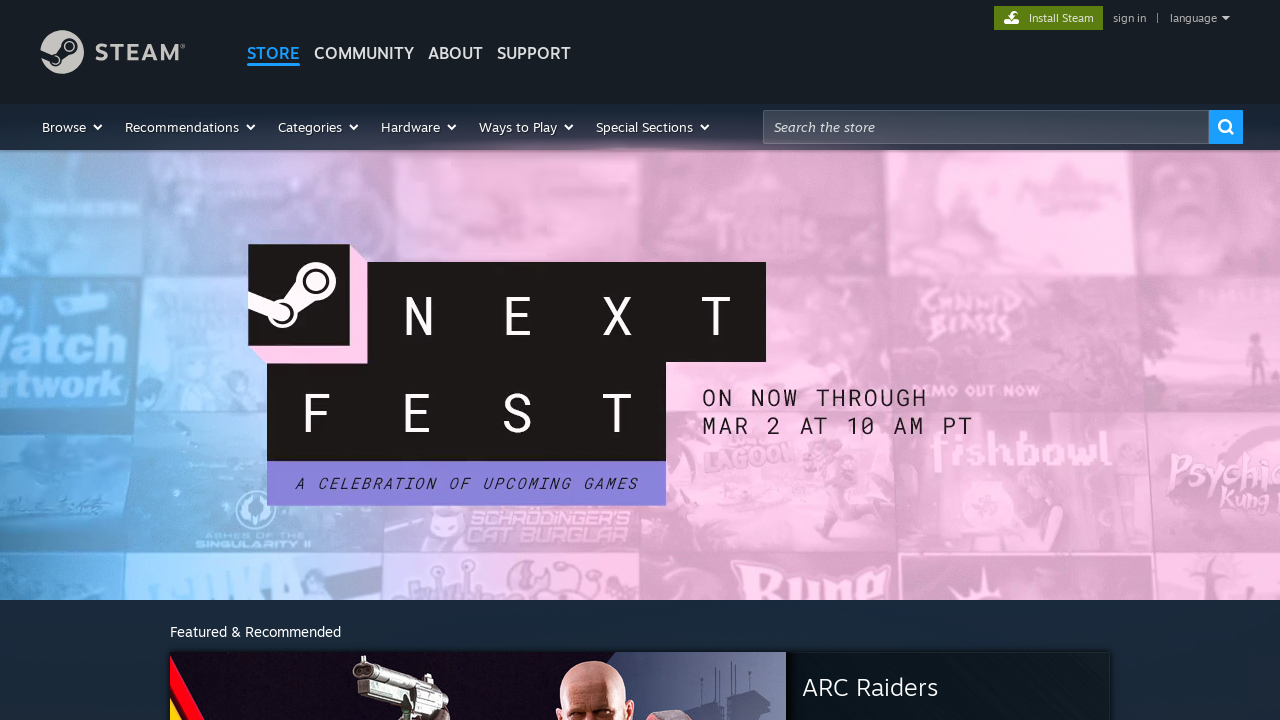

Extracted type attribute value: text/javascript
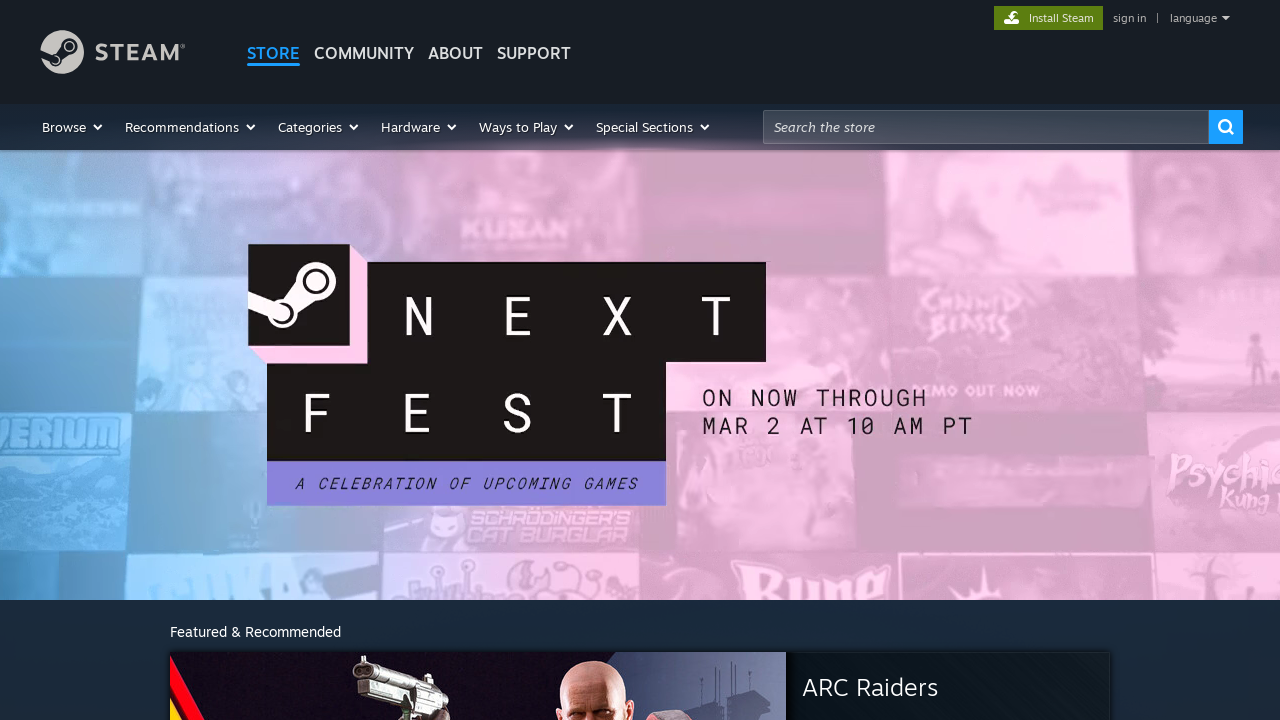

Extracted type attribute value: hidden
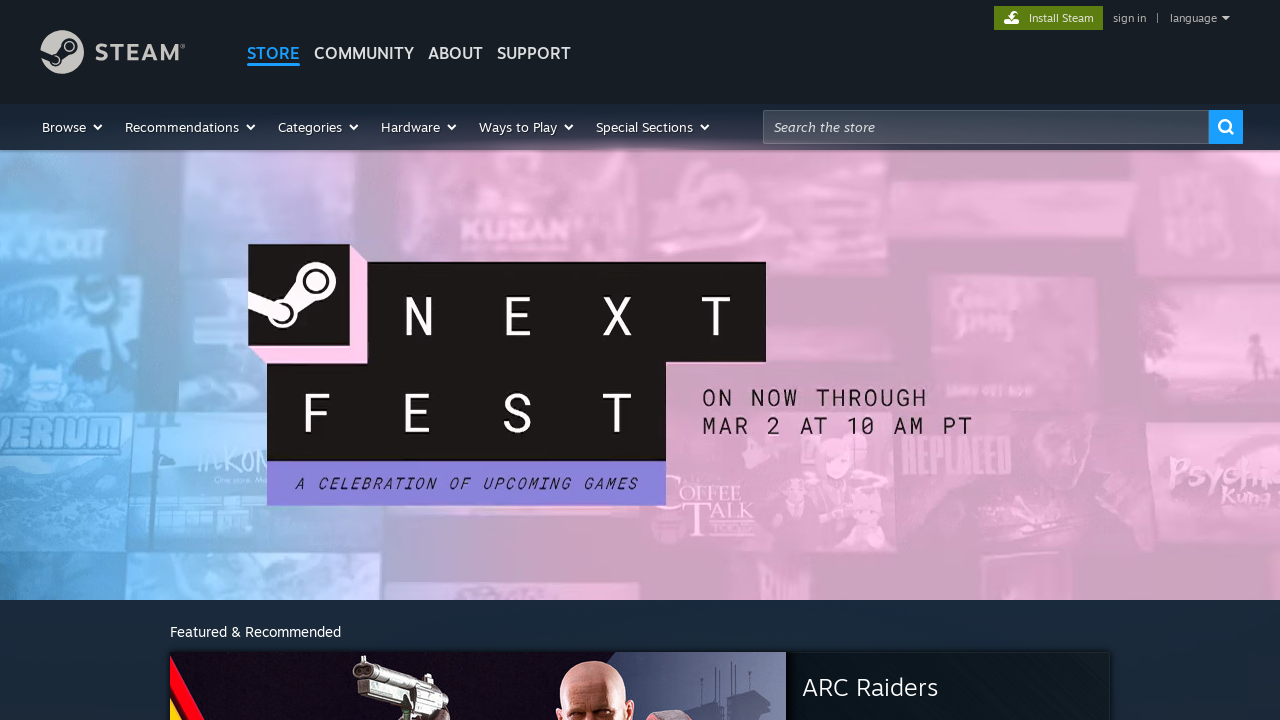

Extracted type attribute value: text/javascript
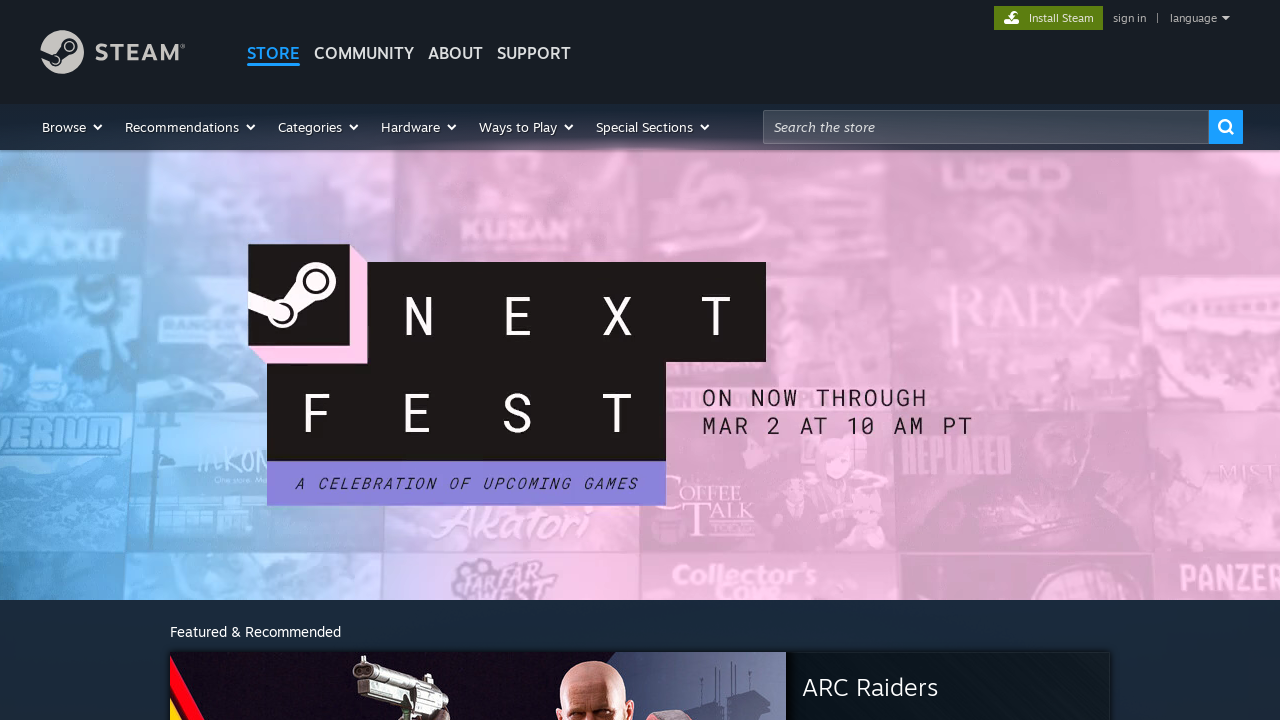

Extracted body text from Steam homepage
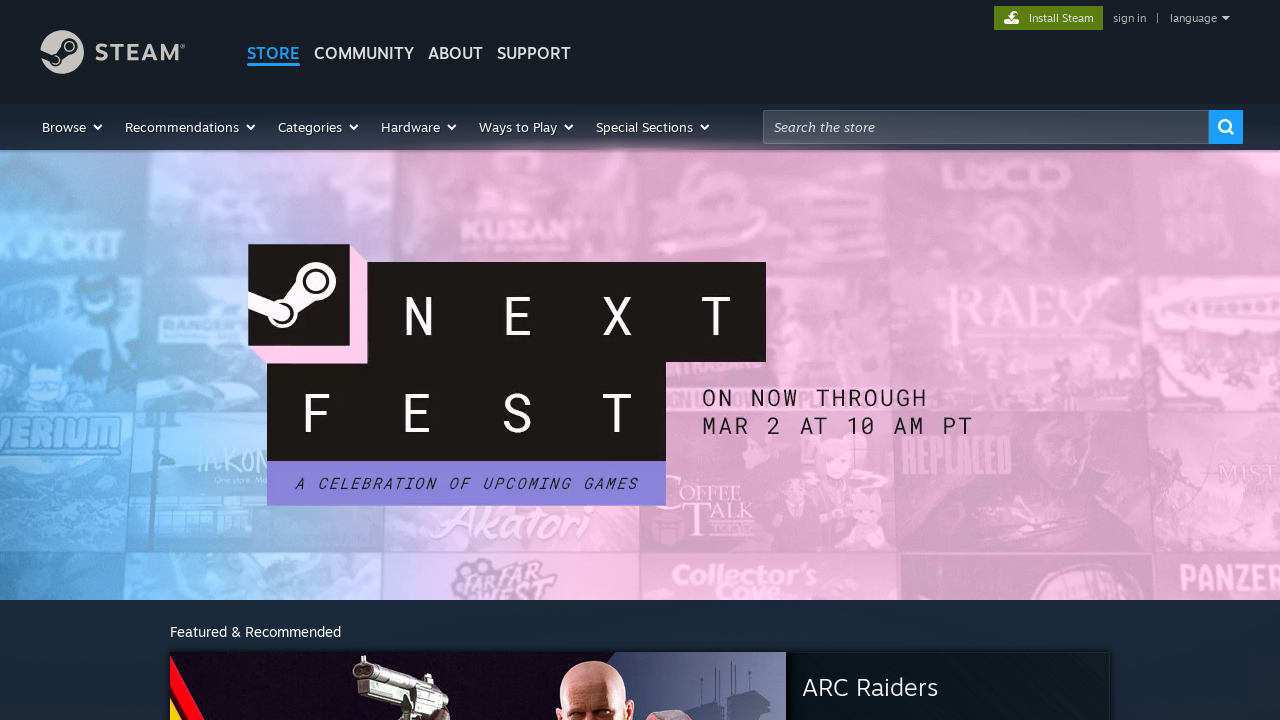

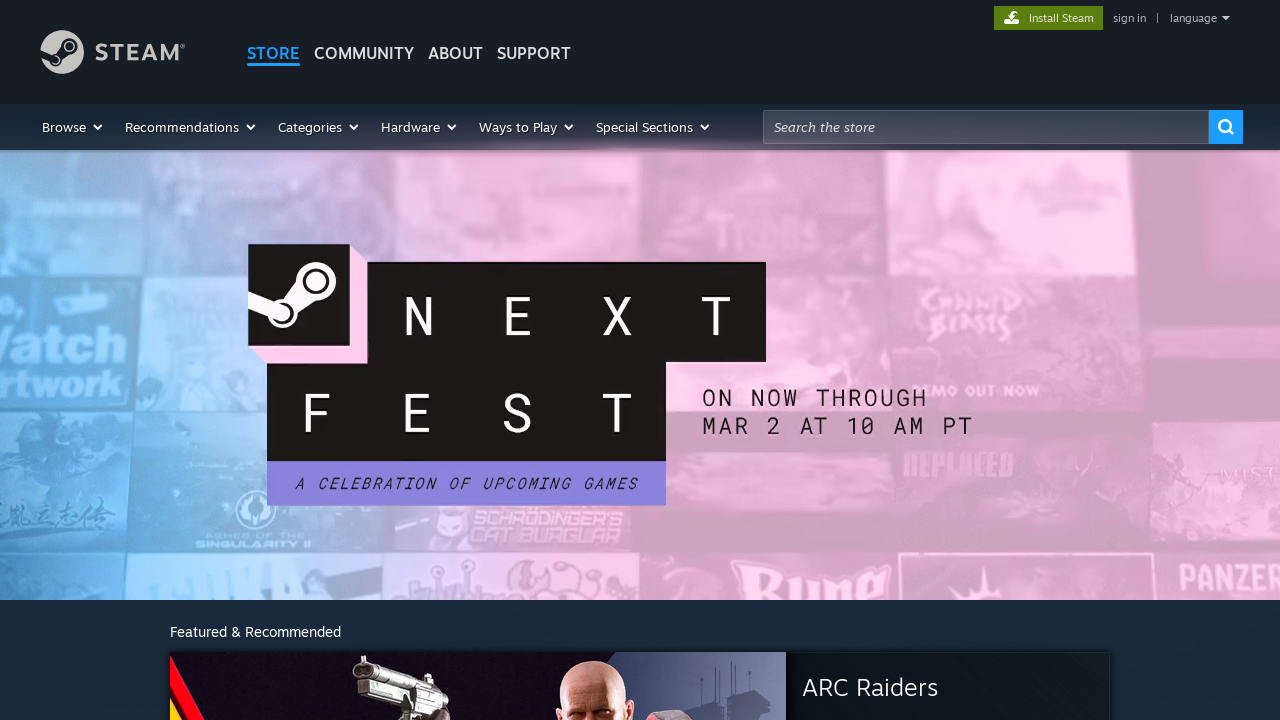